Fills out a Panda Express guest experience survey by entering a survey code and then selecting options on each page of the survey form

Starting URL: https://www.pandaguestexperience.com/

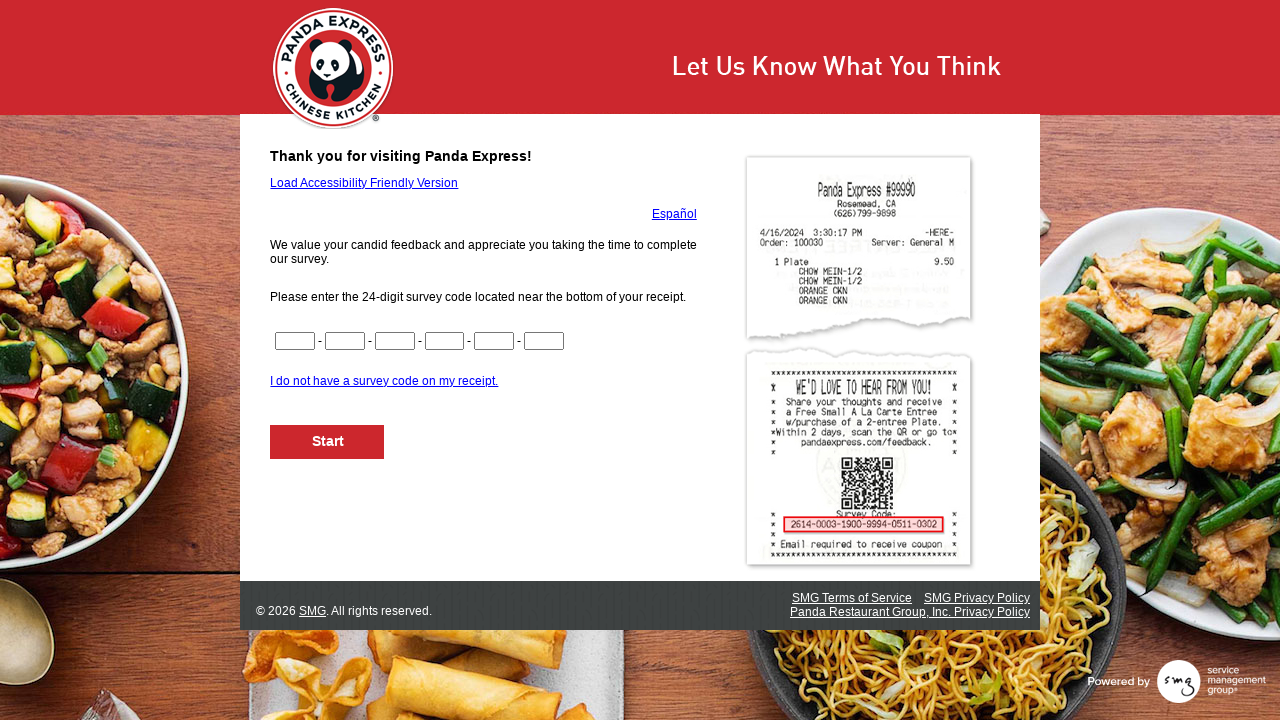

Filled survey code part 1 with '1234' on input[name='CN1']
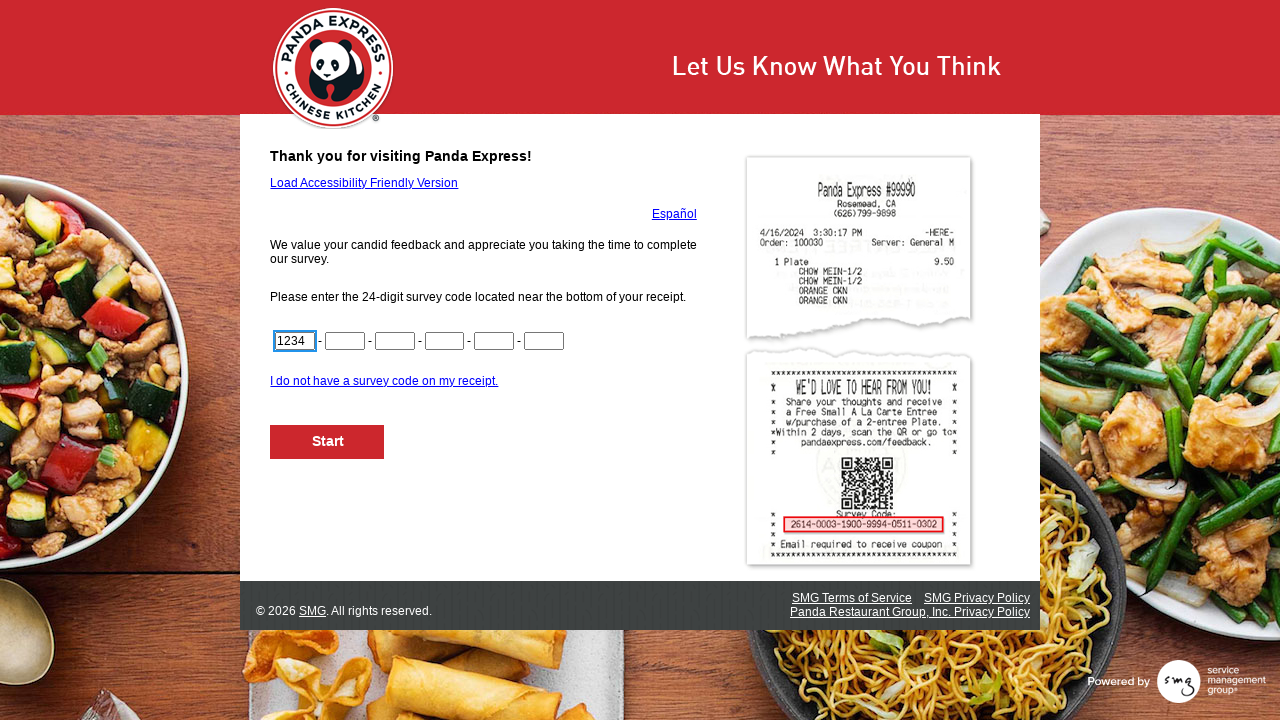

Filled survey code part 2 with '5678' on input[name='CN2']
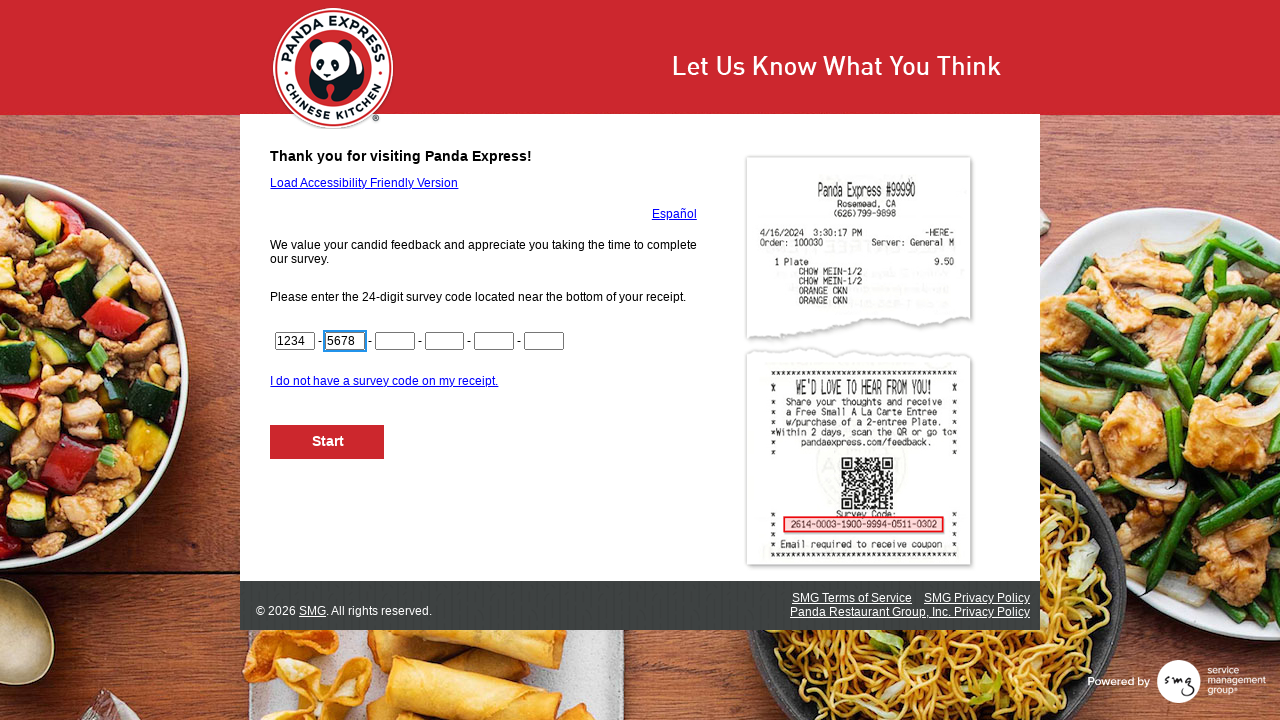

Filled survey code part 3 with '9012' on input[name='CN3']
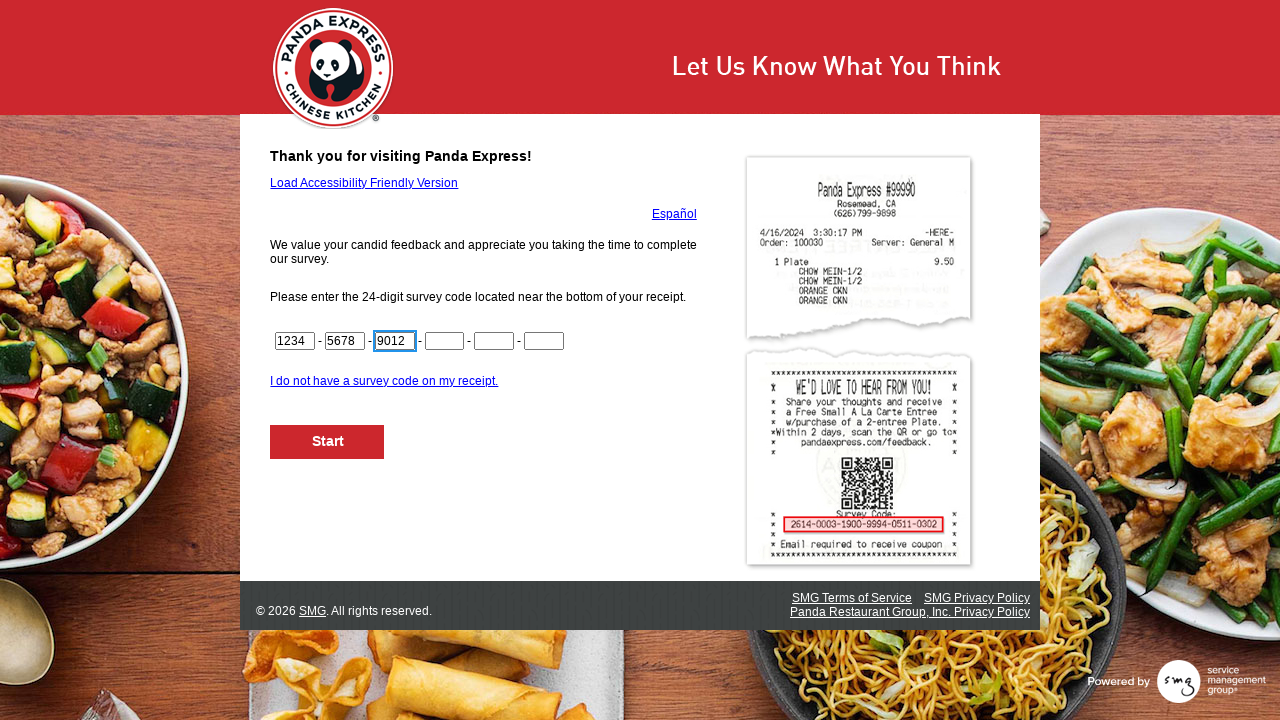

Filled survey code part 4 with '3456' on input[name='CN4']
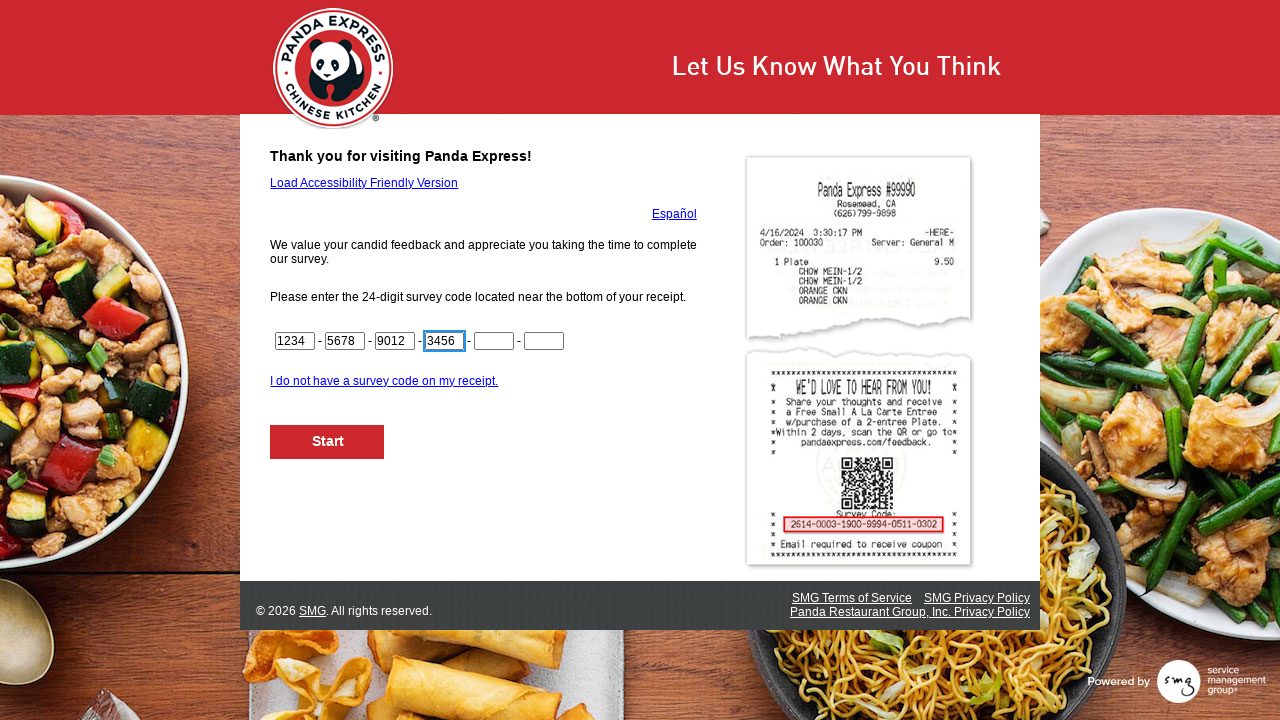

Filled survey code part 5 with '7890' on input[name='CN5']
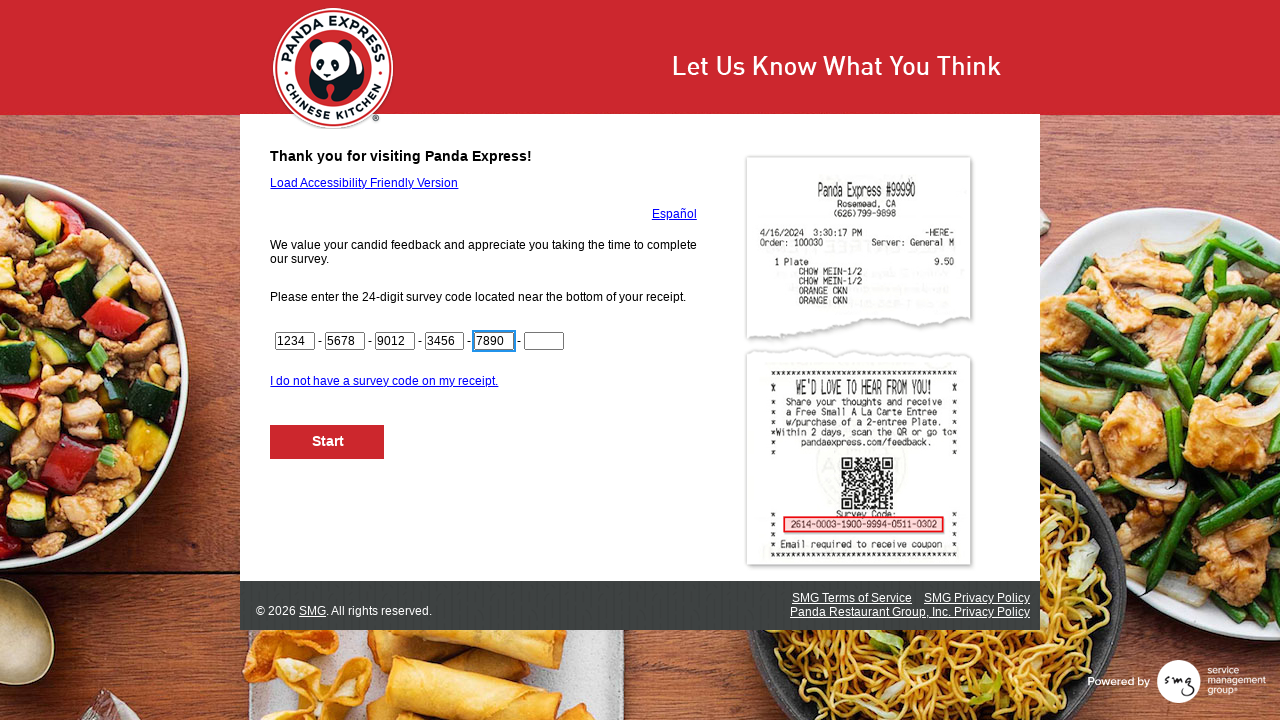

Filled final survey code digits with '42' on input[name='CN6']
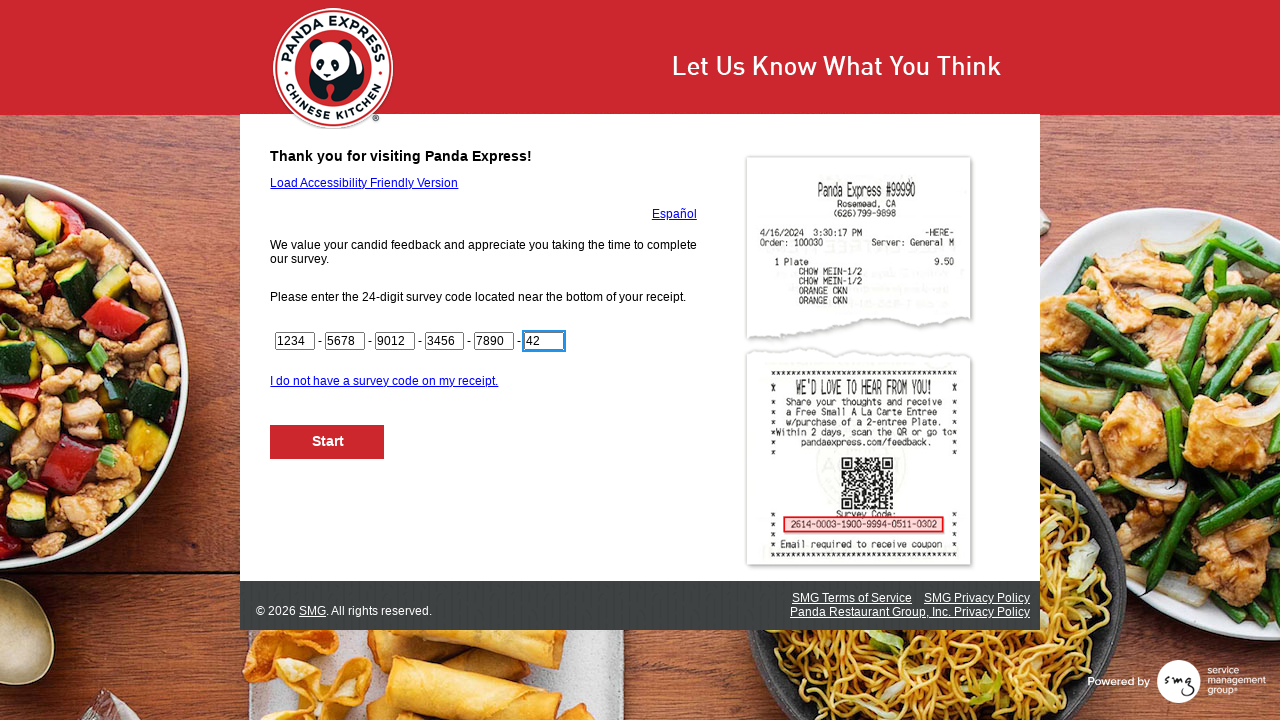

Clicked Next button to submit survey code at (328, 442) on #NextButton
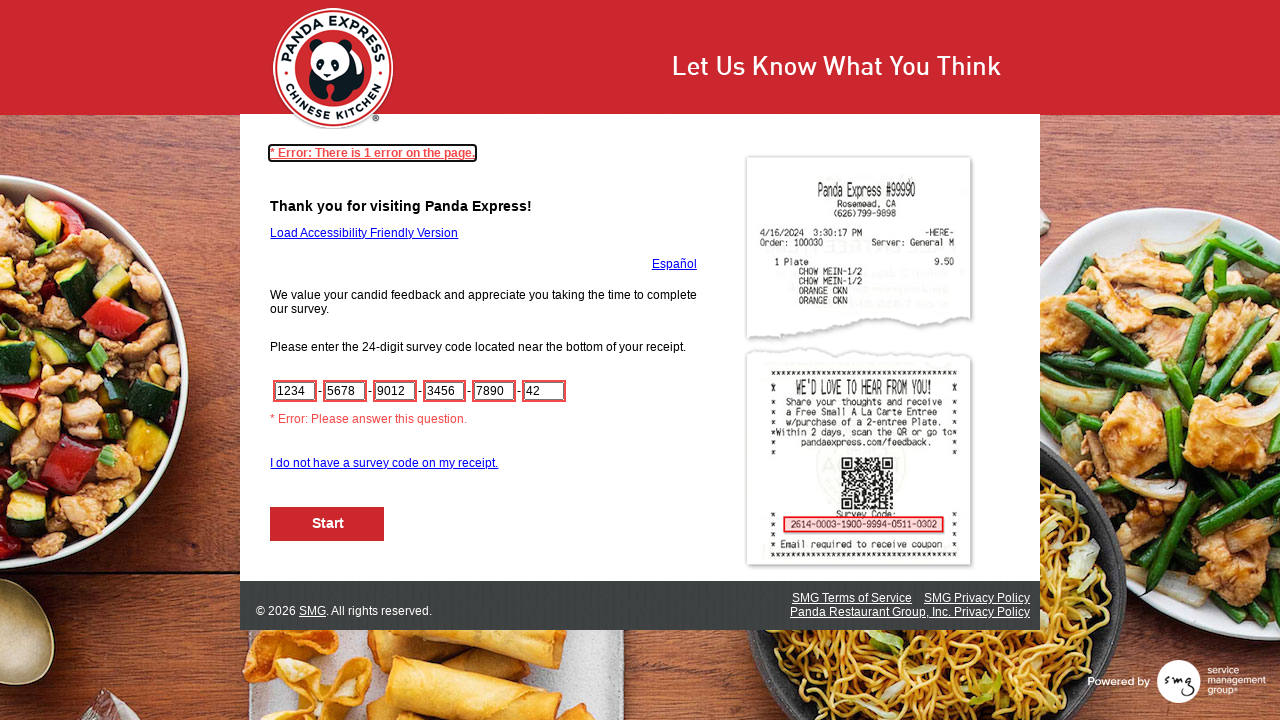

Waited for survey page to load
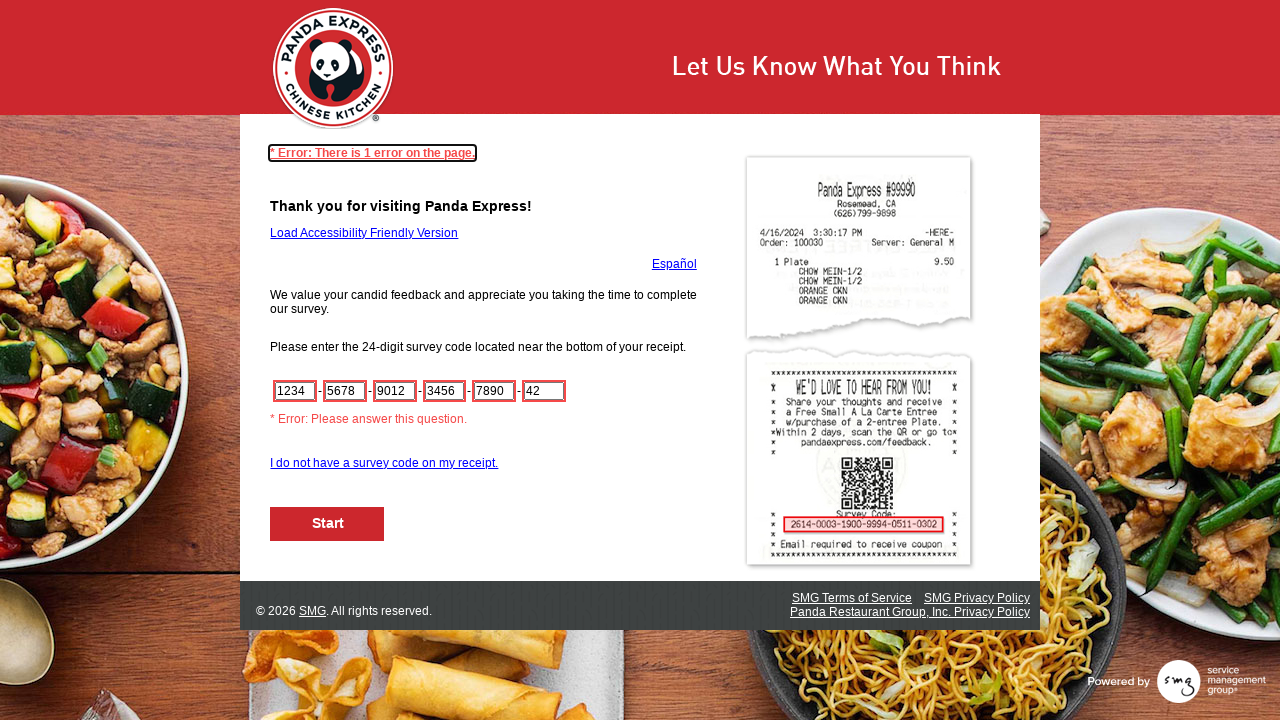

Found 0 radio button options on current survey page
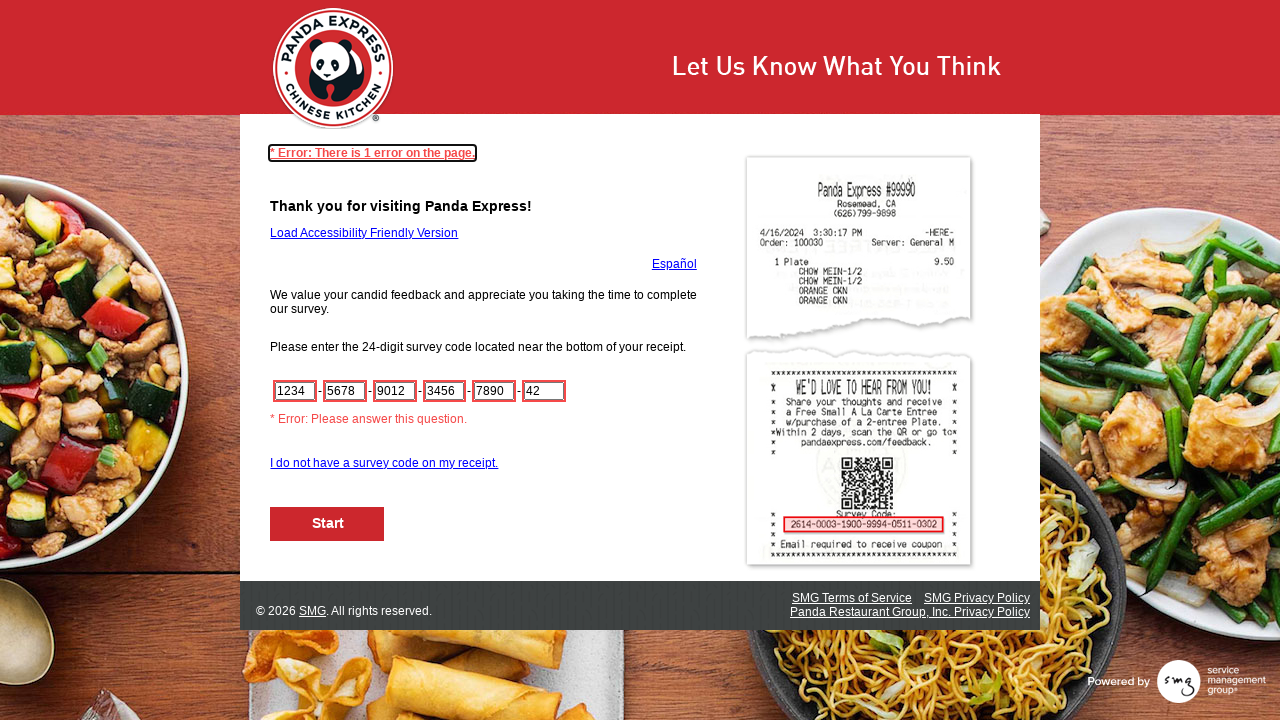

Clicked Next button to proceed to next survey page at (328, 524) on #NextButton >> nth=0
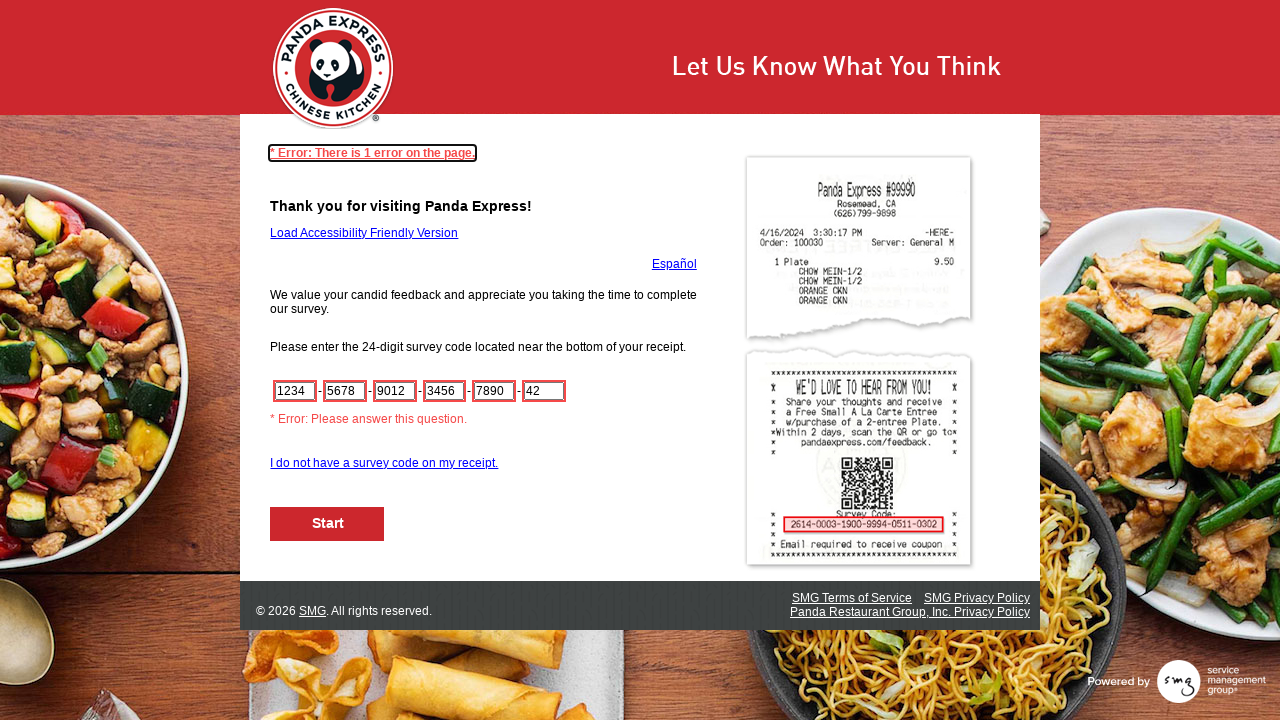

Waited for page transition
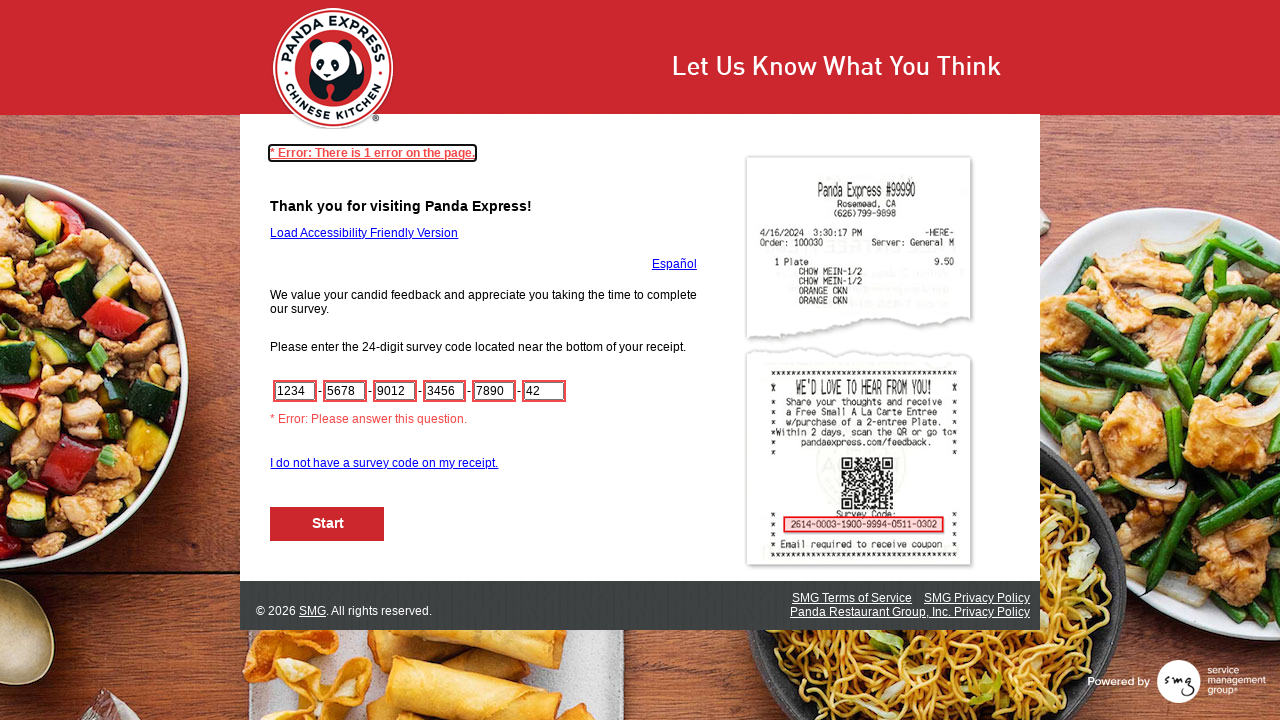

Found 0 radio button options on current survey page
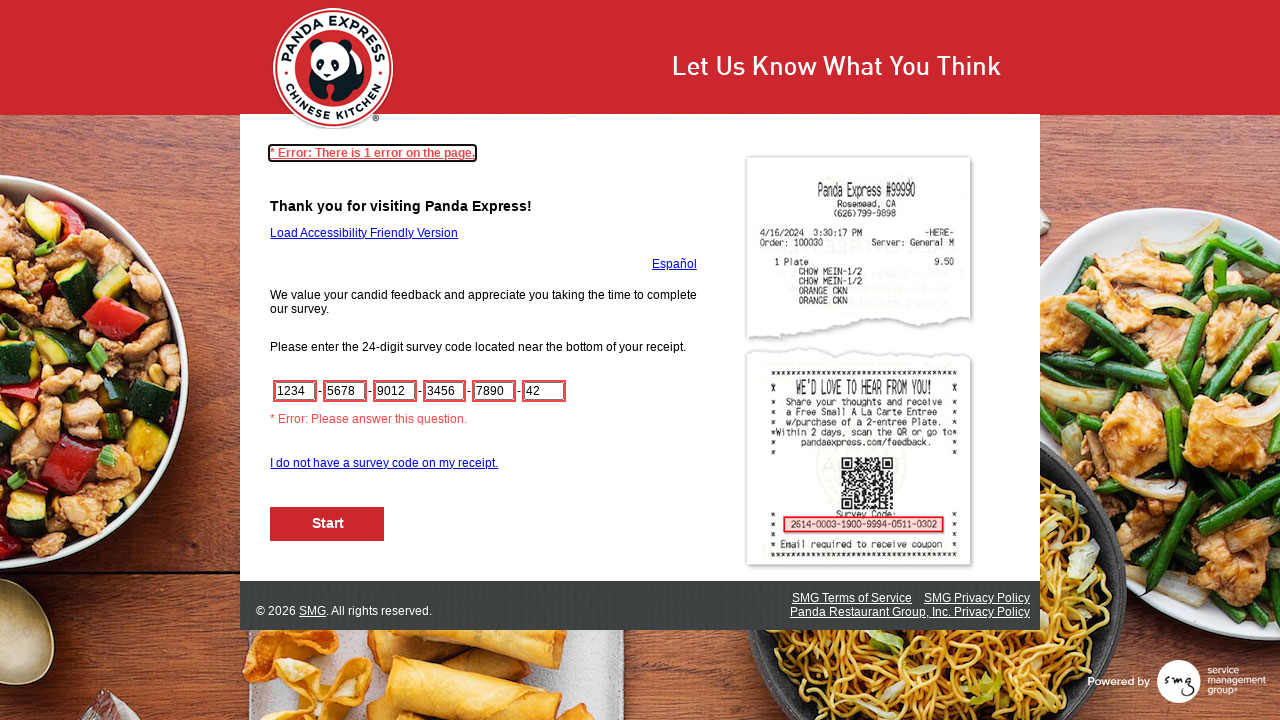

Clicked Next button to proceed to next survey page at (328, 524) on #NextButton >> nth=0
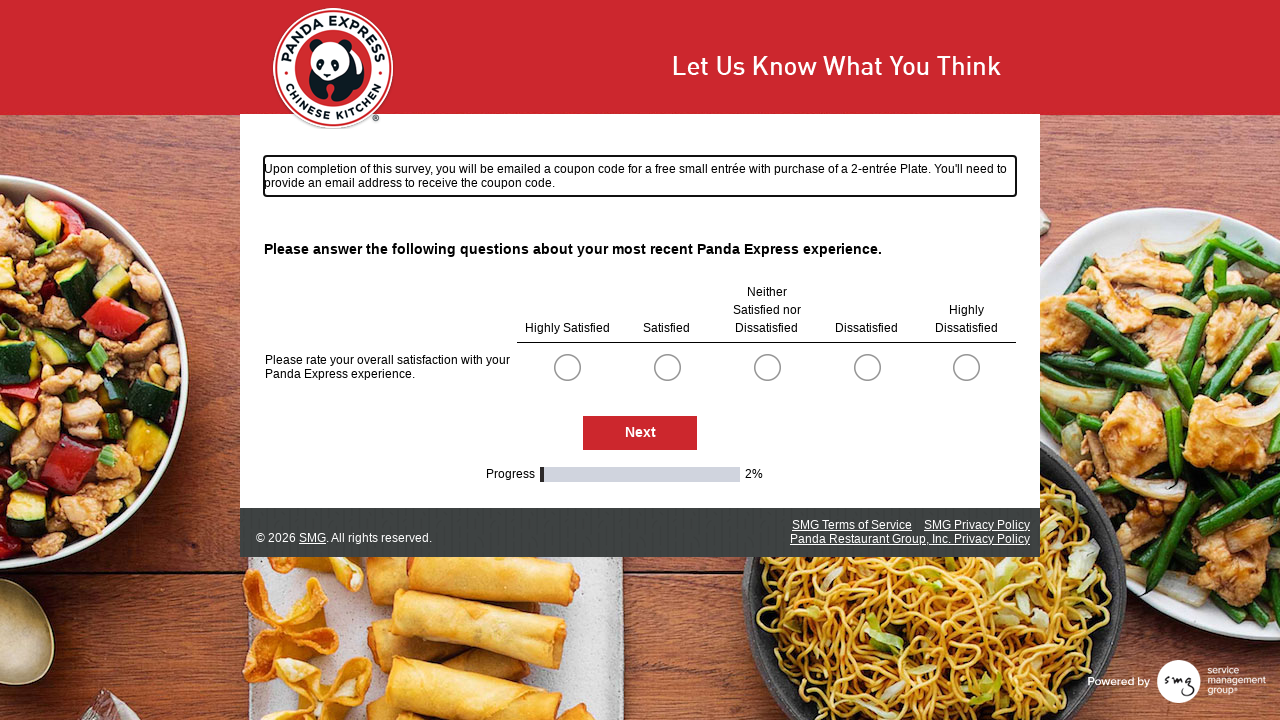

Waited for page transition
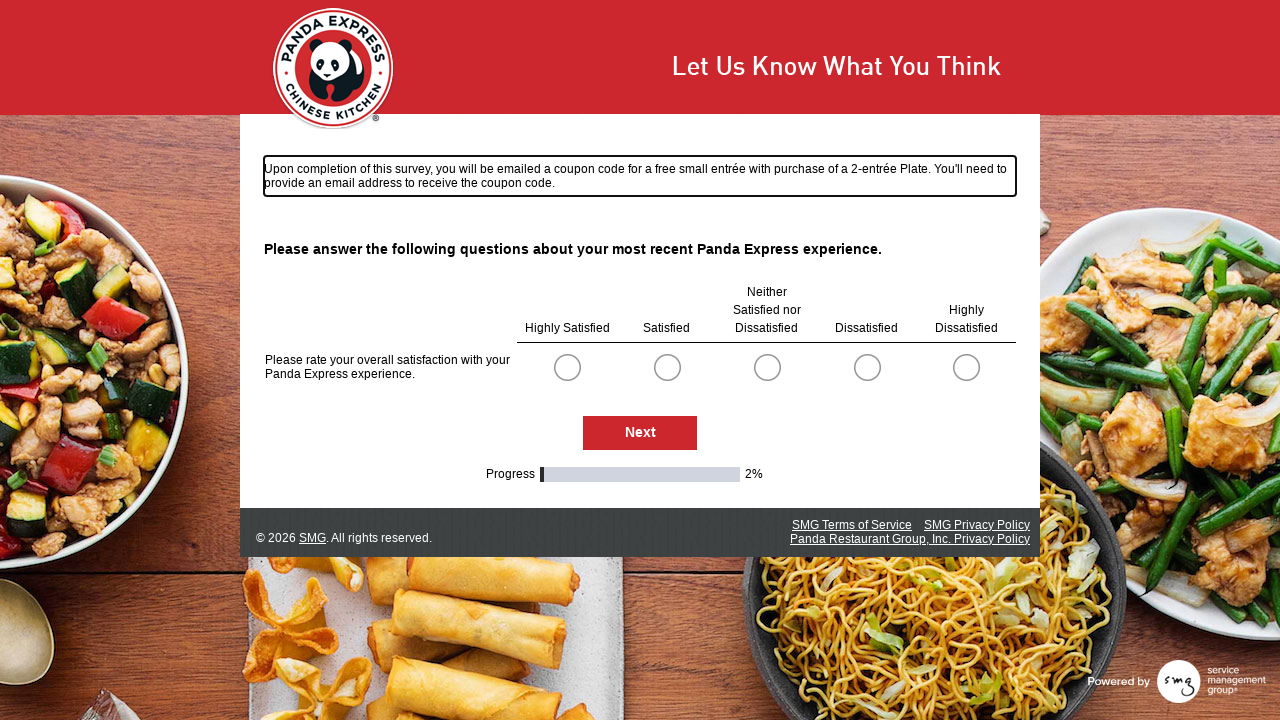

Found 5 radio button options on current survey page
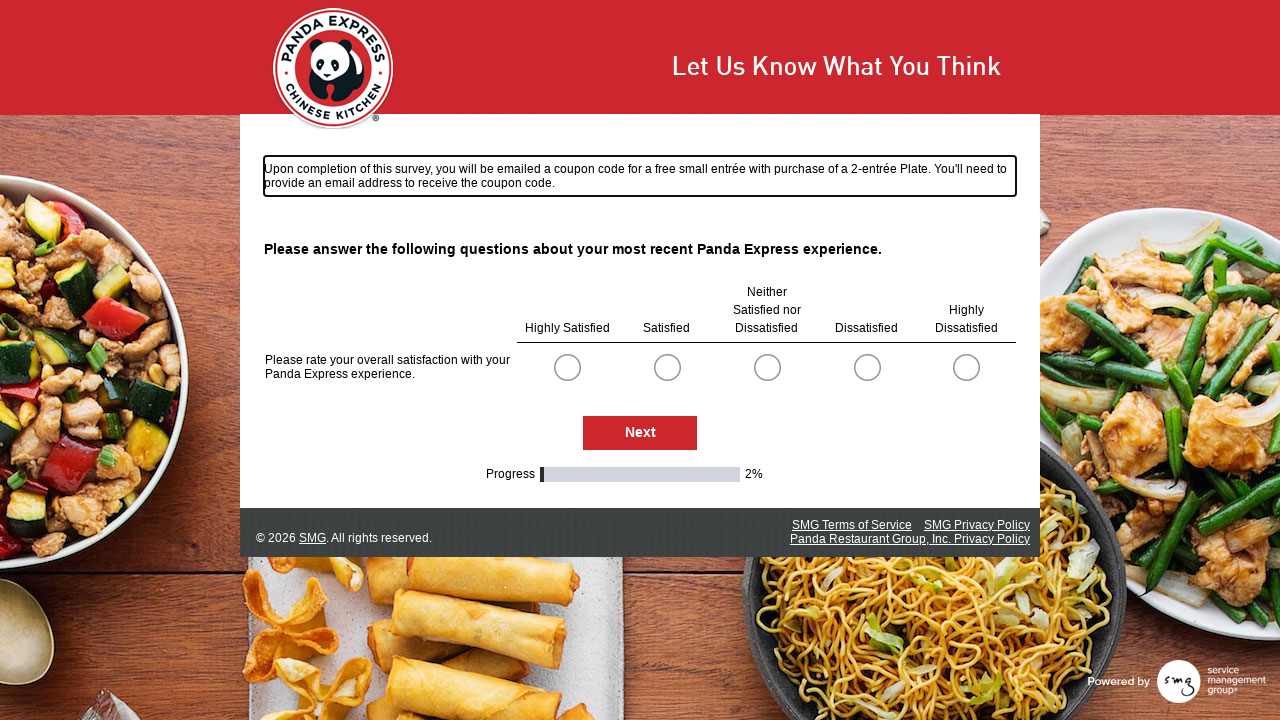

Selected first option in group (option 0) at (567, 367) on .radioSimpleInput >> nth=0
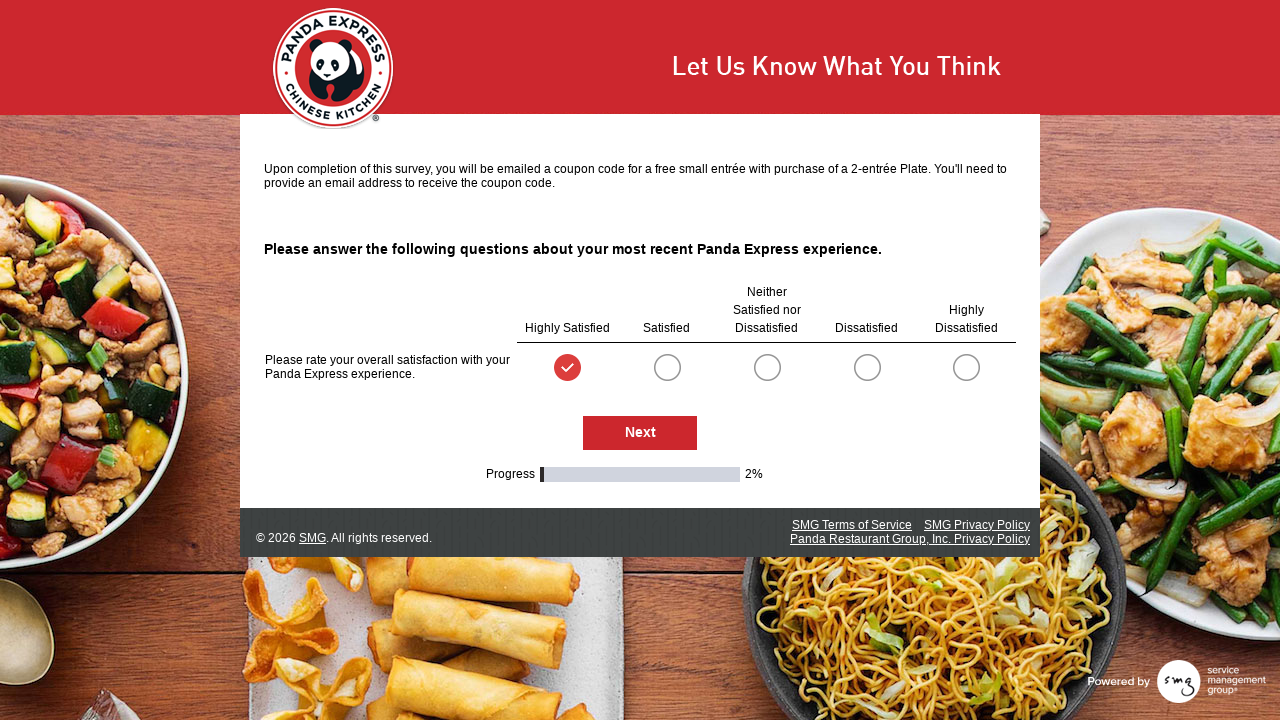

Clicked Next button to proceed to next survey page at (640, 433) on #NextButton >> nth=0
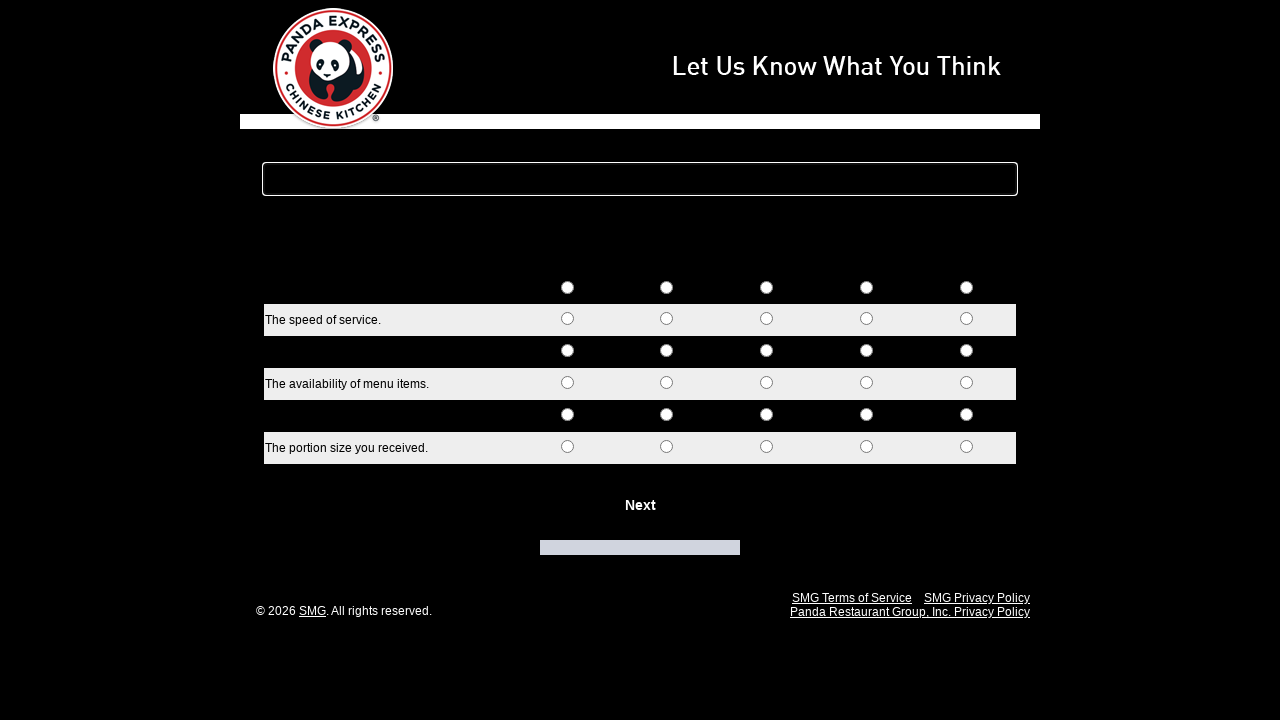

Waited for page transition
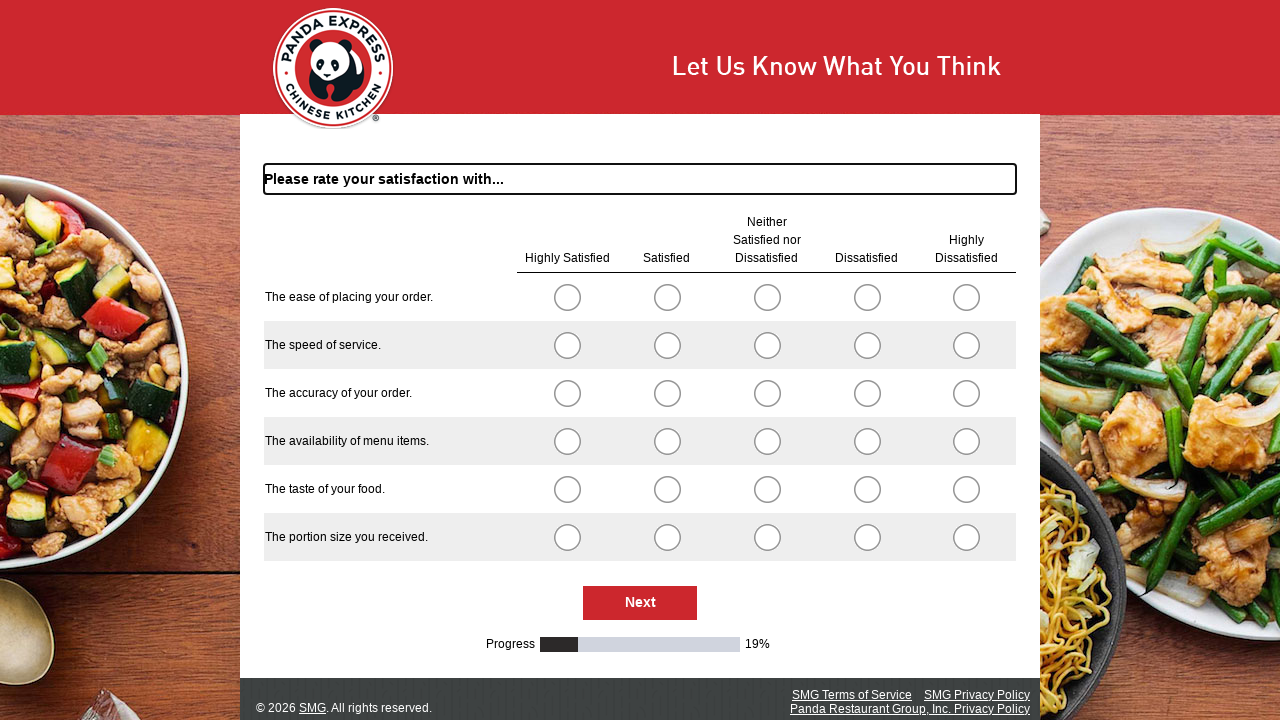

Found 30 radio button options on current survey page
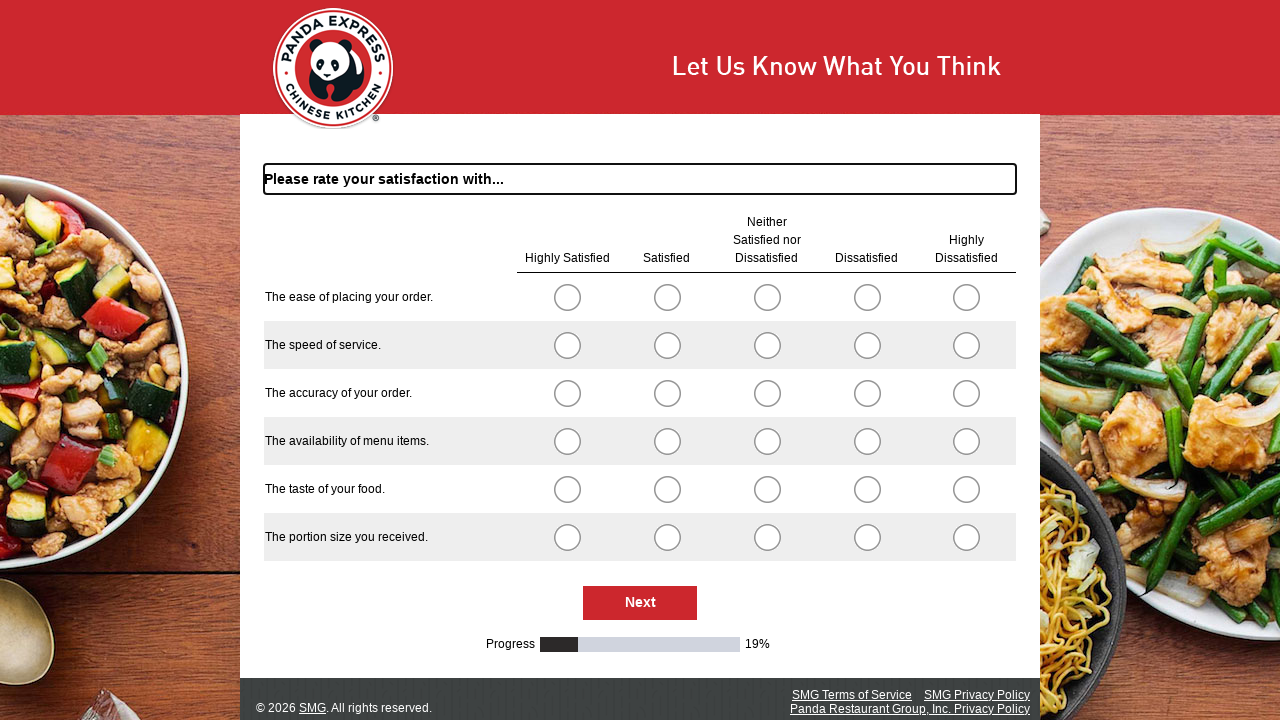

Selected first option in group (option 0) at (567, 297) on .radioSimpleInput >> nth=0
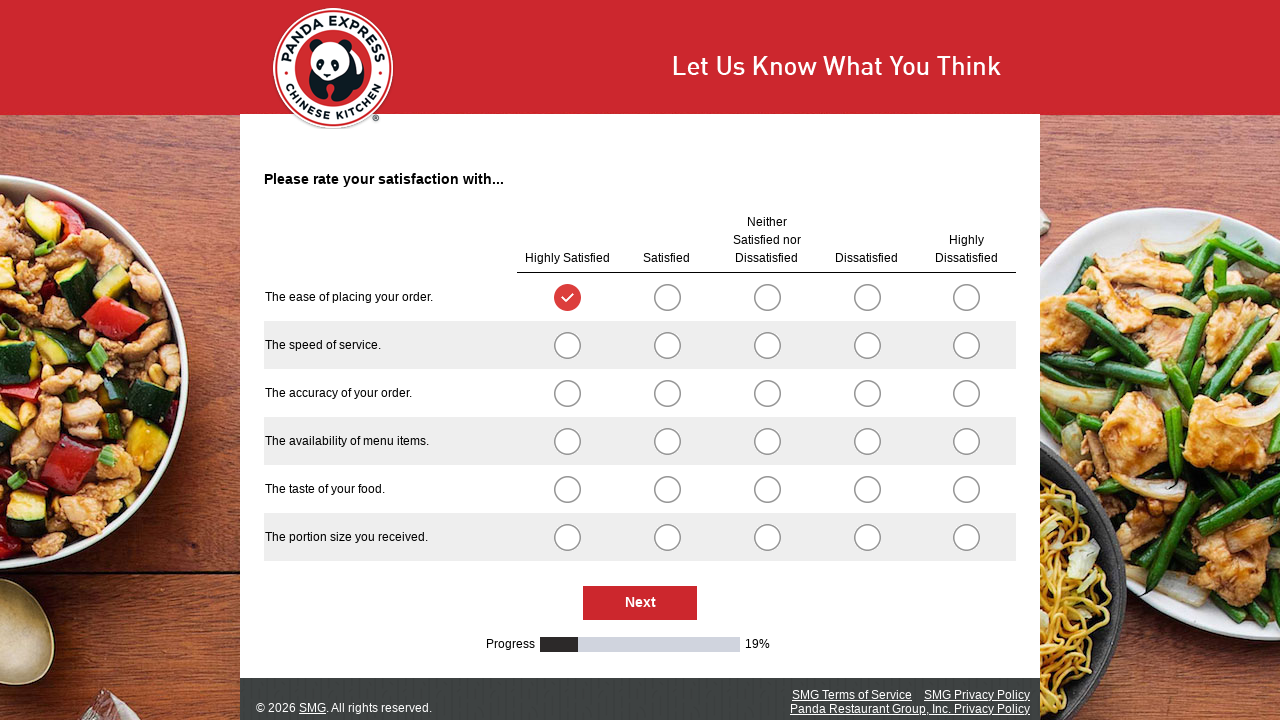

Selected first option in group (option 5) at (567, 345) on .radioSimpleInput >> nth=5
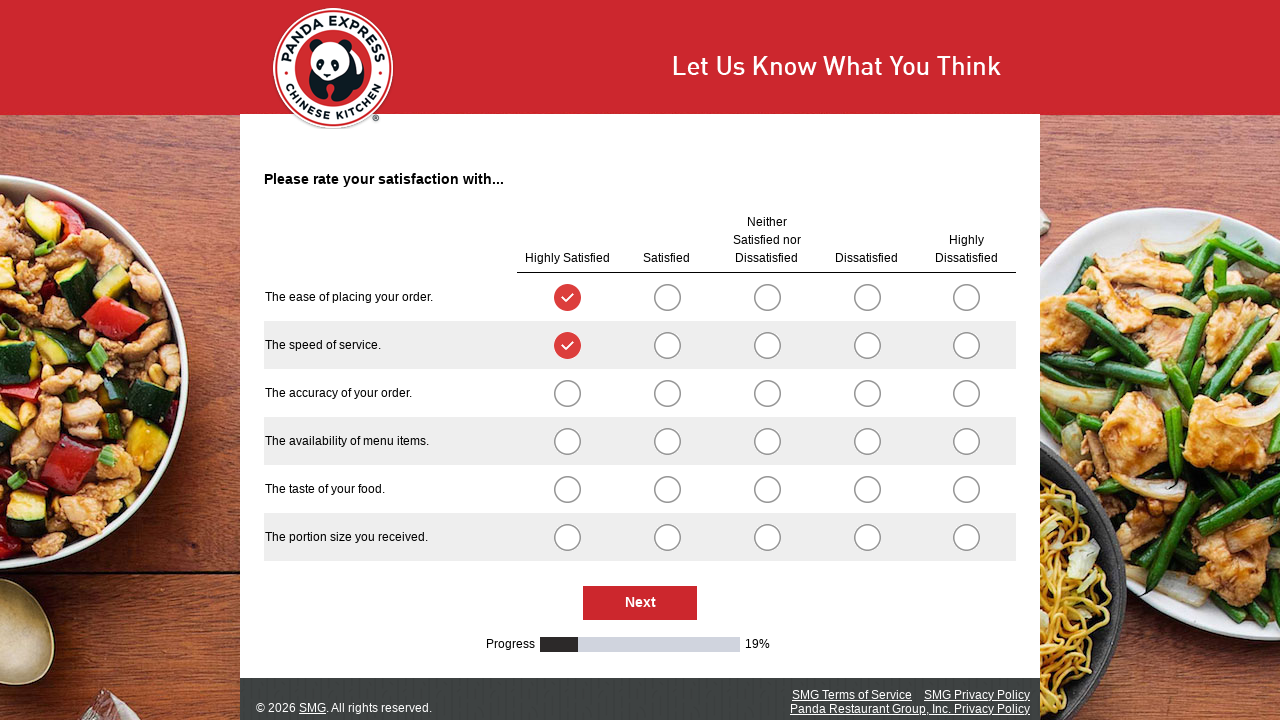

Selected first option in group (option 10) at (567, 393) on .radioSimpleInput >> nth=10
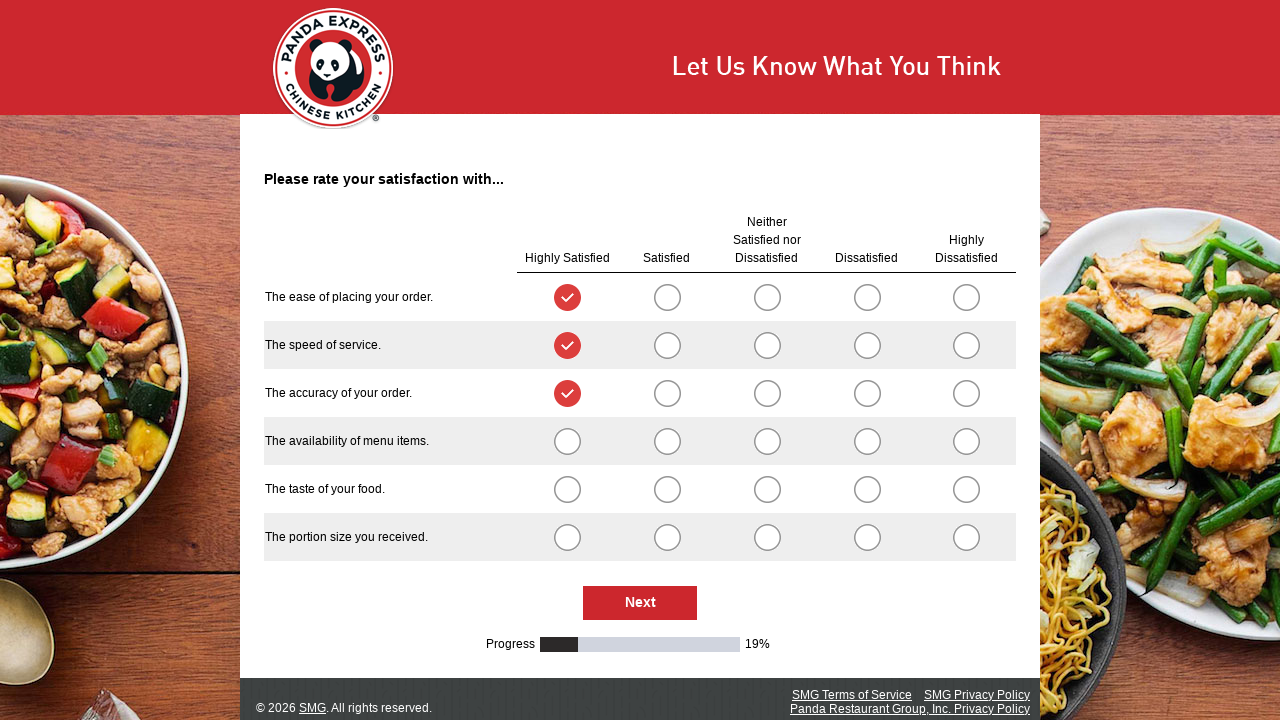

Selected first option in group (option 15) at (567, 441) on .radioSimpleInput >> nth=15
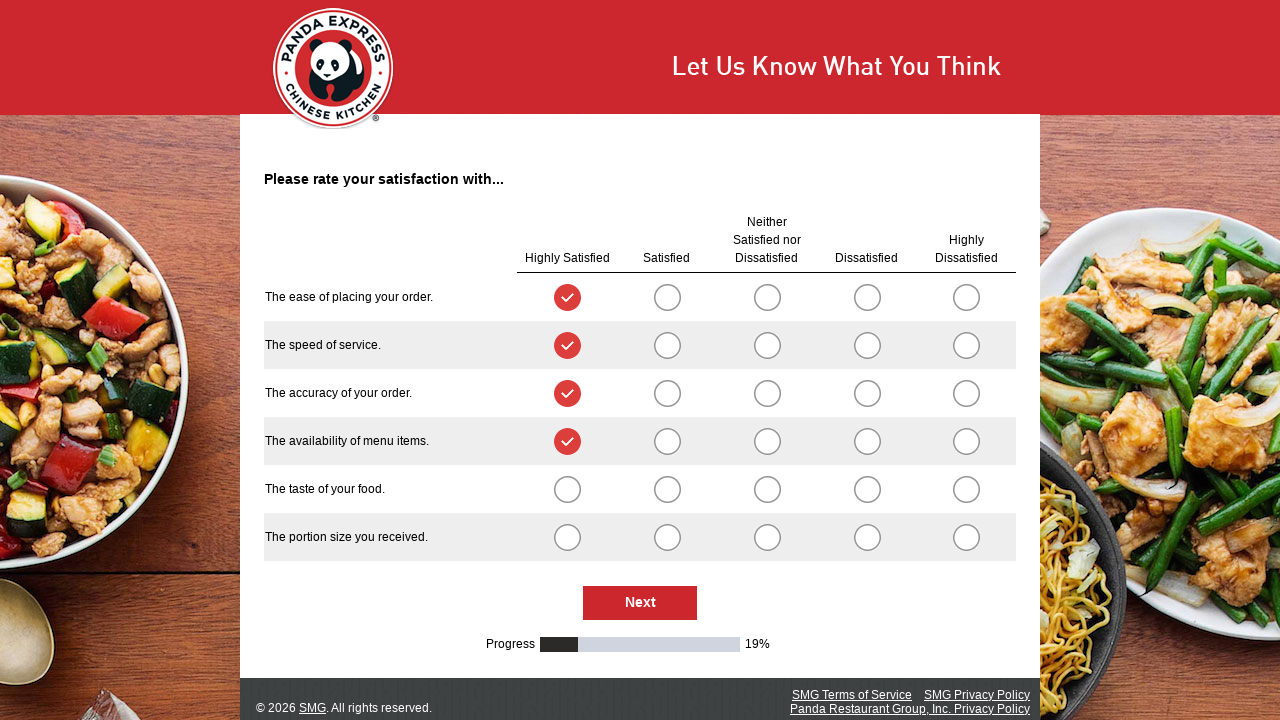

Selected first option in group (option 20) at (567, 489) on .radioSimpleInput >> nth=20
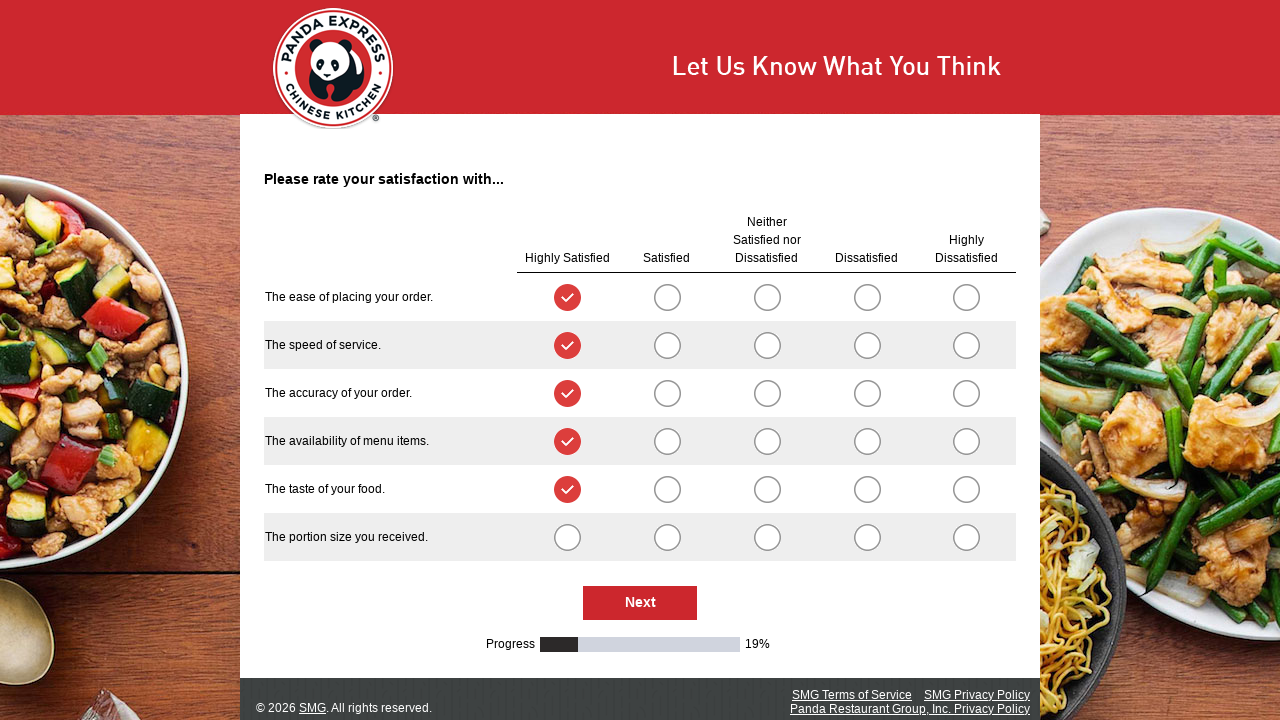

Selected first option in group (option 25) at (567, 537) on .radioSimpleInput >> nth=25
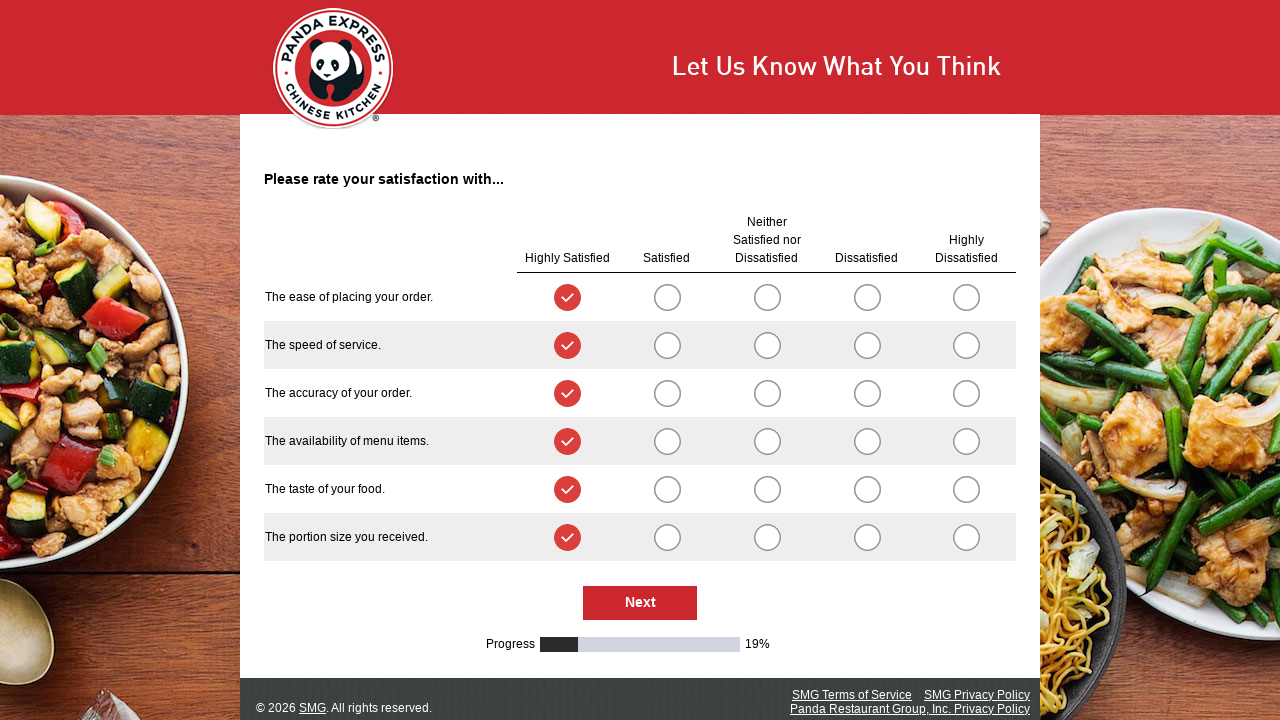

Clicked Next button to proceed to next survey page at (640, 603) on #NextButton >> nth=0
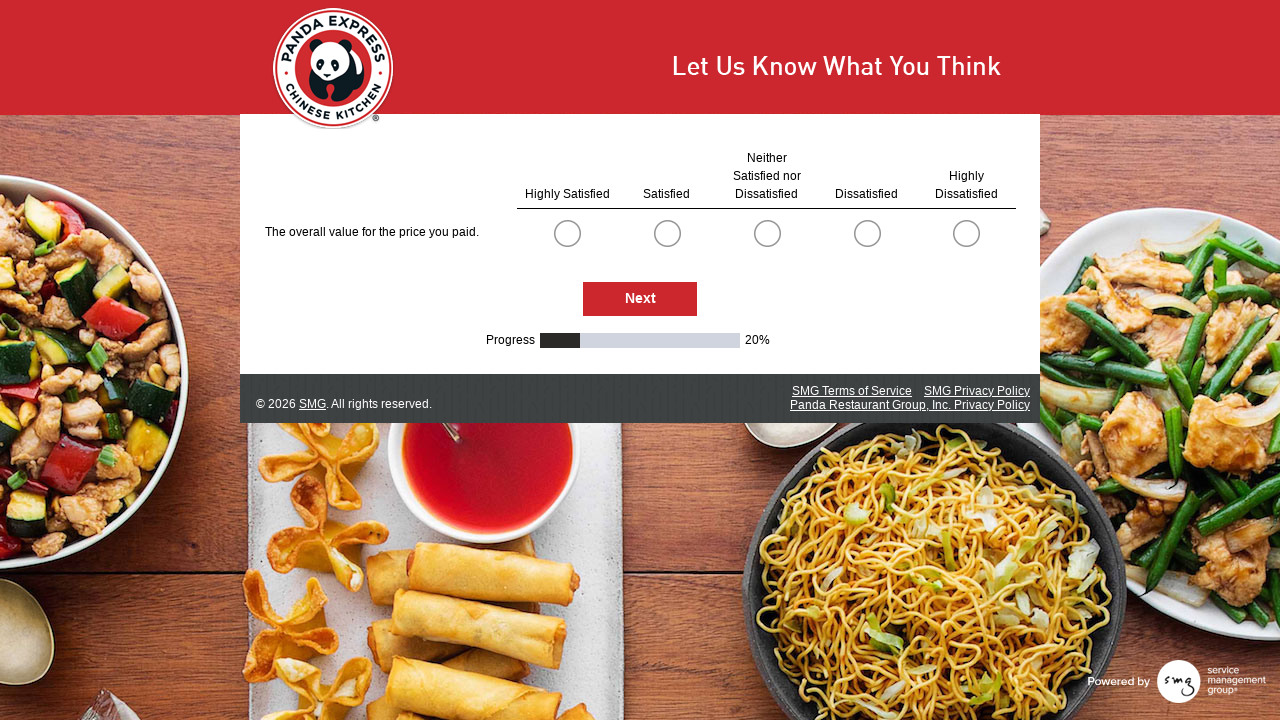

Waited for page transition
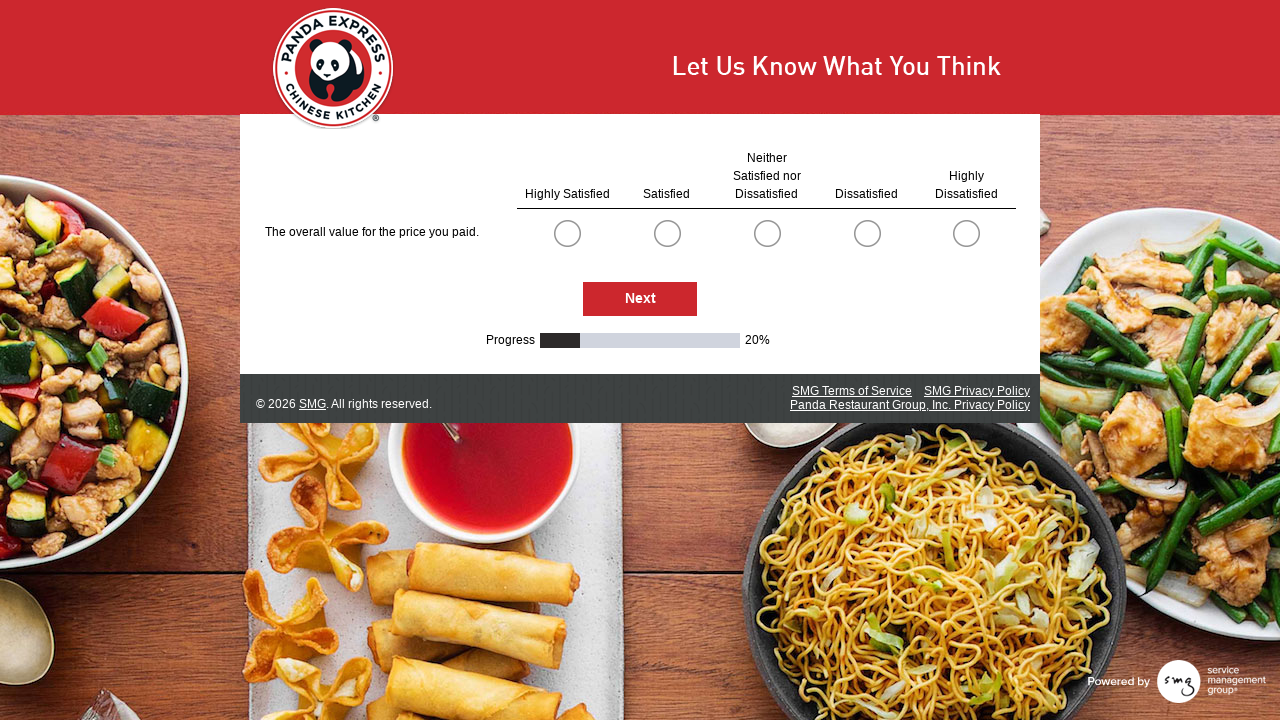

Found 5 radio button options on current survey page
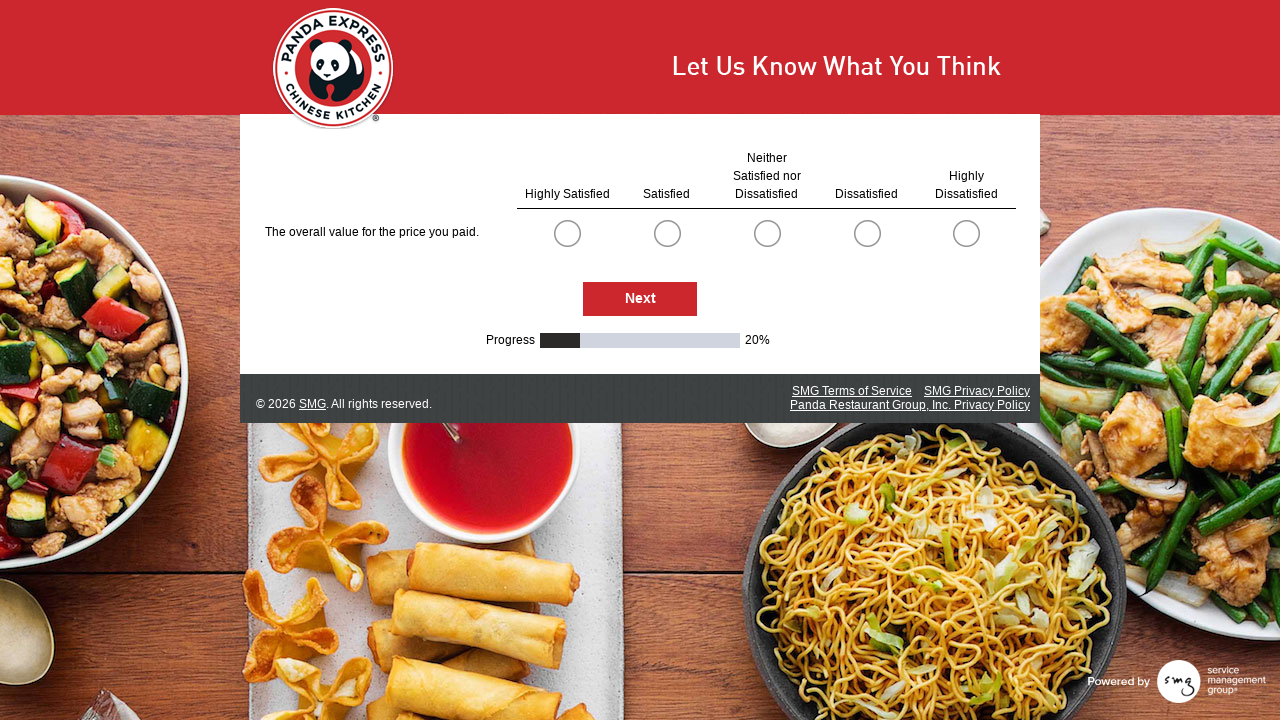

Selected first option in group (option 0) at (567, 233) on .radioSimpleInput >> nth=0
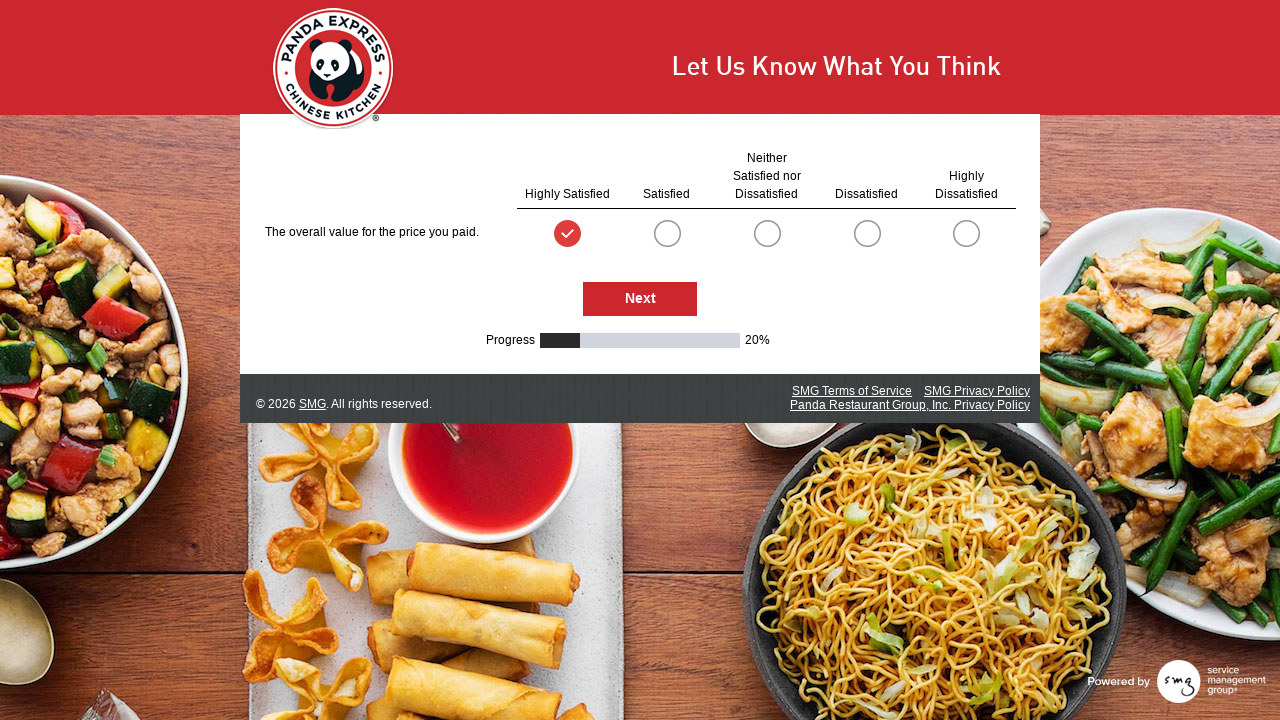

Clicked Next button to proceed to next survey page at (640, 299) on #NextButton >> nth=0
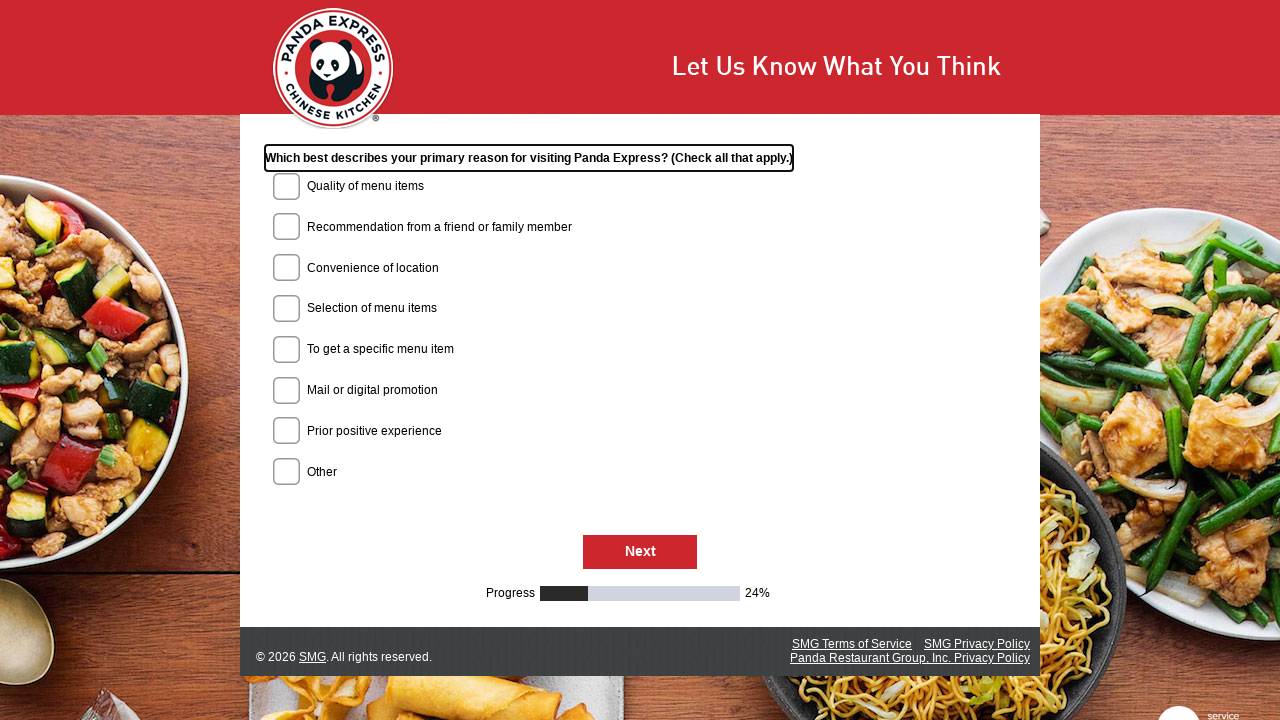

Waited for page transition
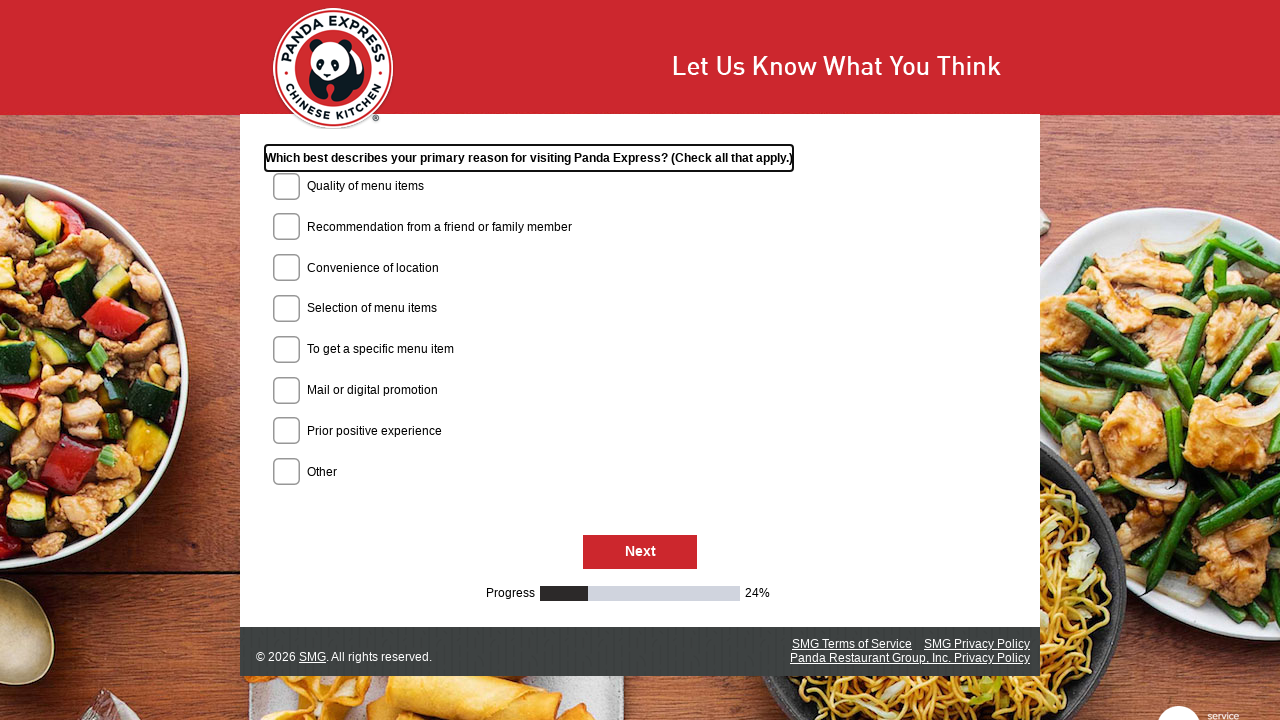

Found 0 radio button options on current survey page
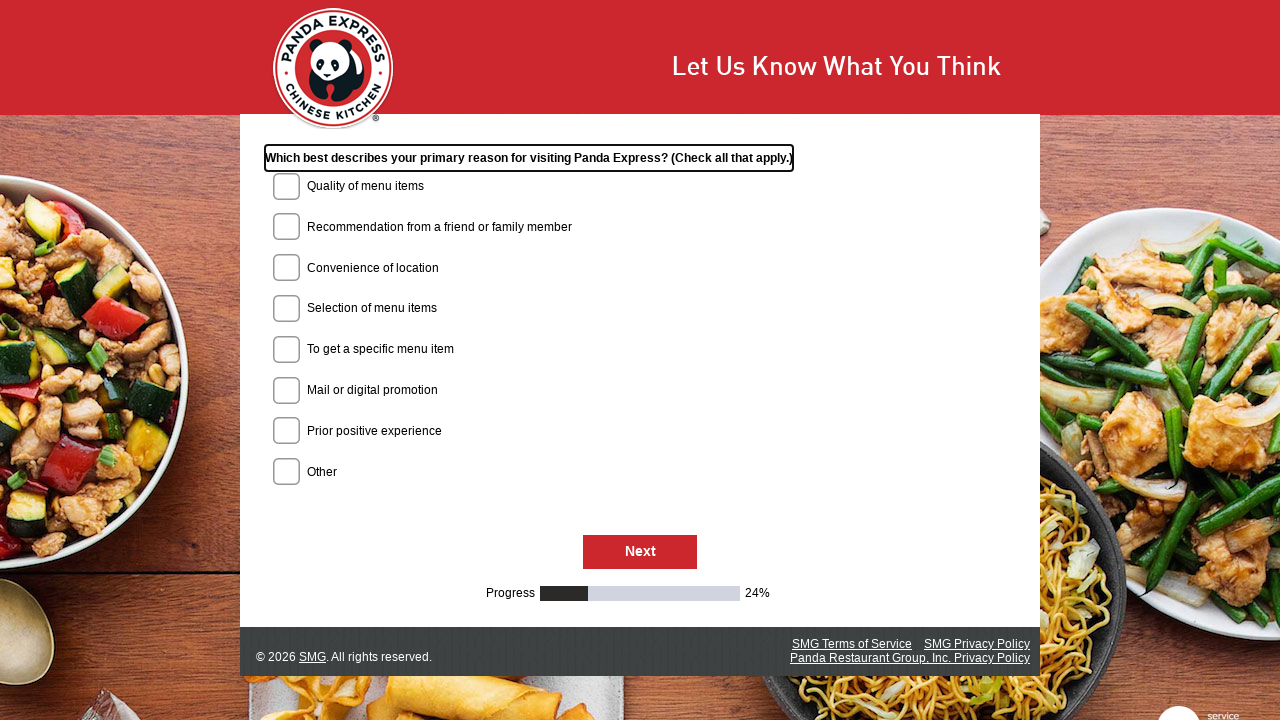

Clicked Next button to proceed to next survey page at (640, 553) on #NextButton >> nth=0
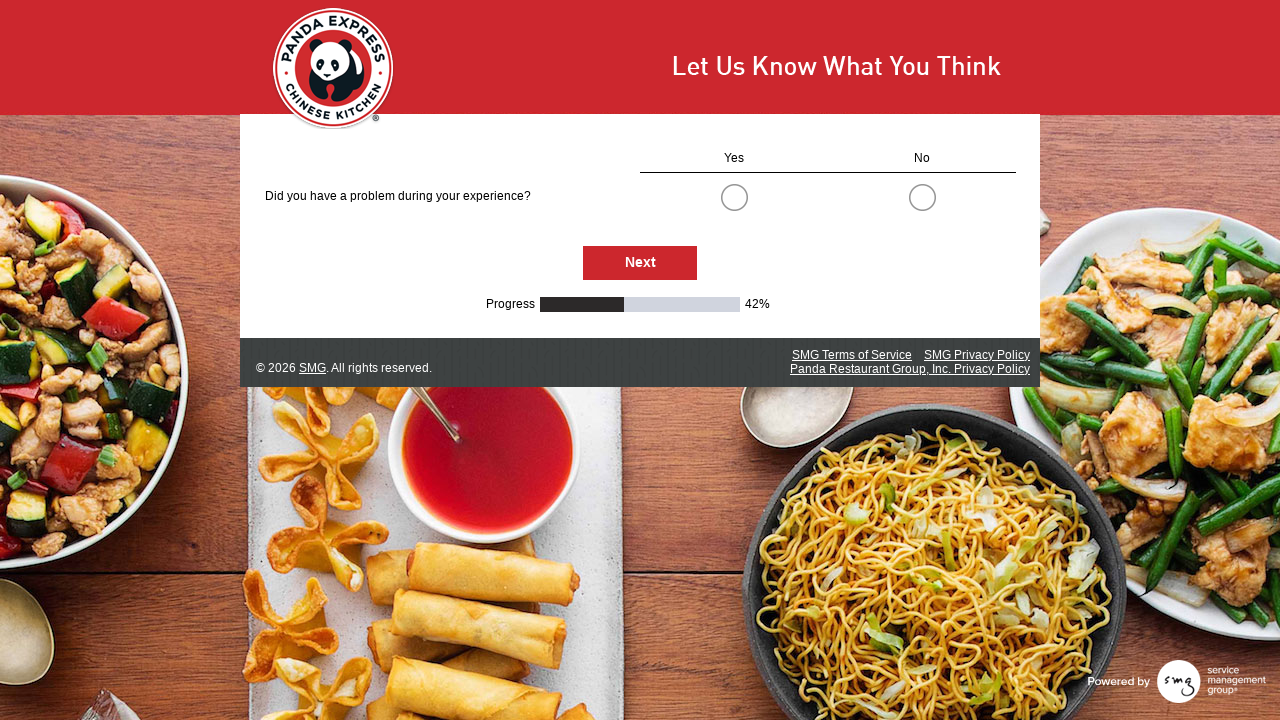

Waited for page transition
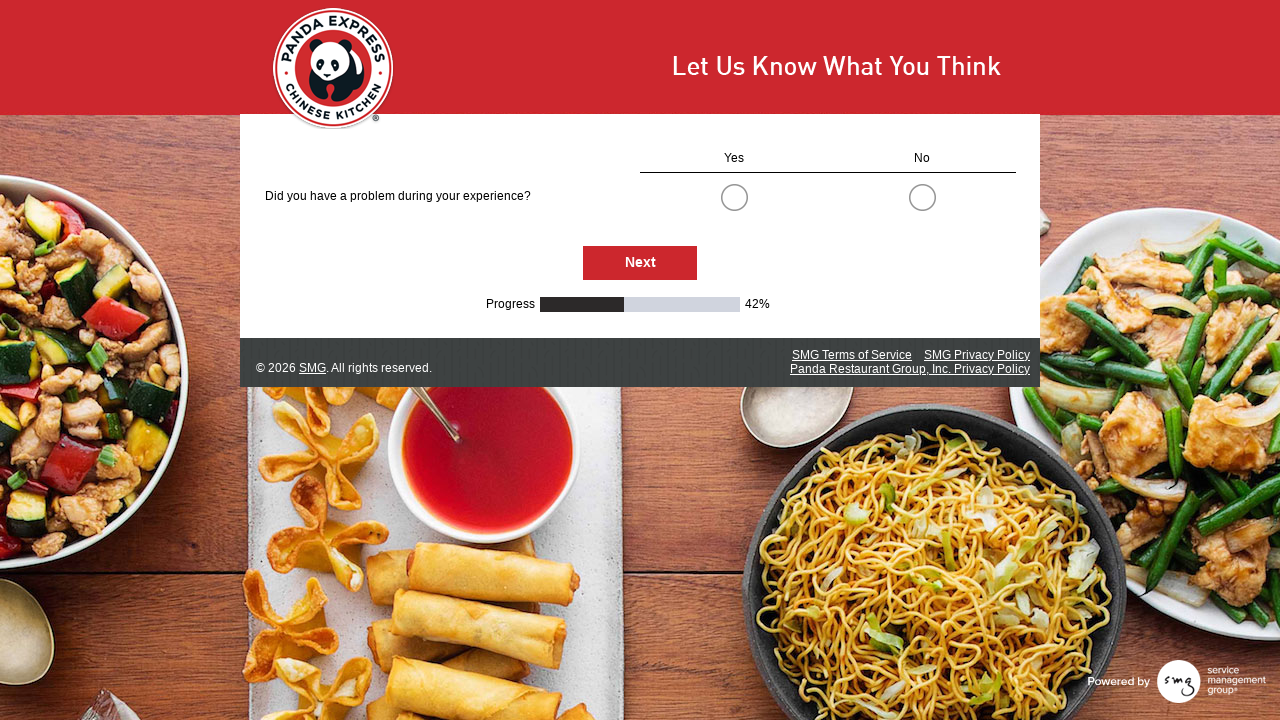

Found 2 radio button options on current survey page
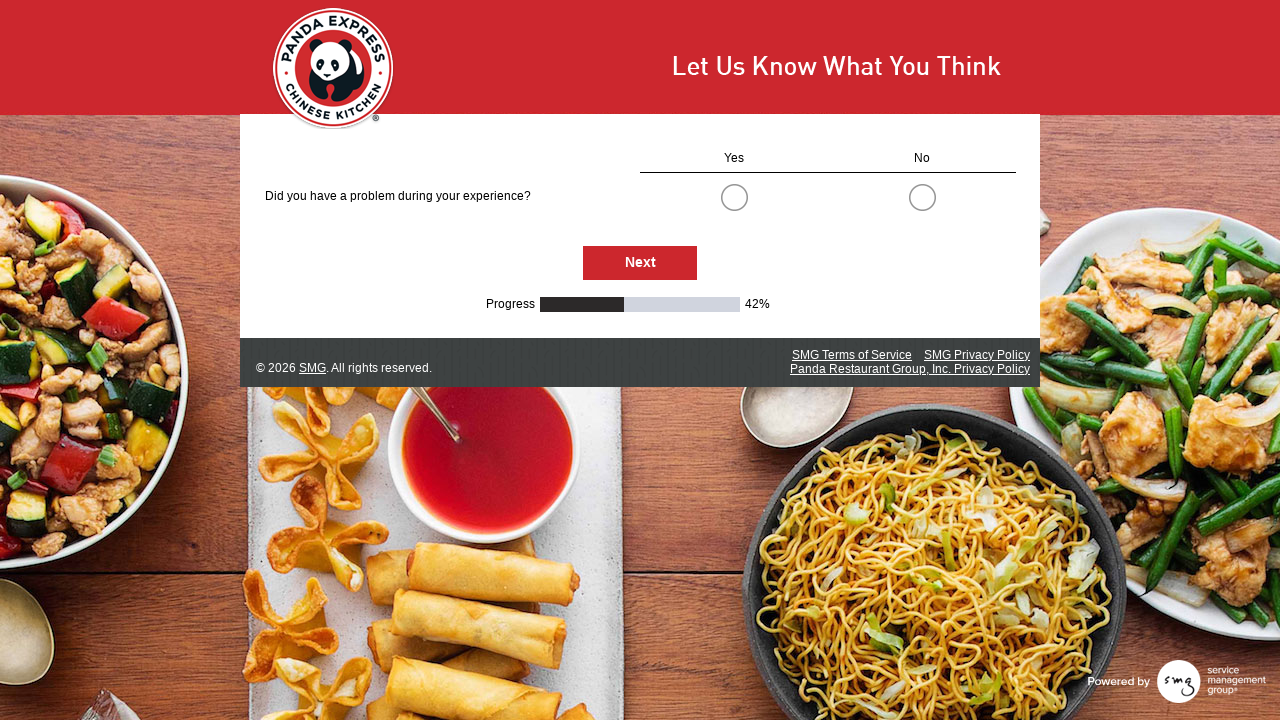

Selected first option in group (option 0) at (734, 197) on .radioSimpleInput >> nth=0
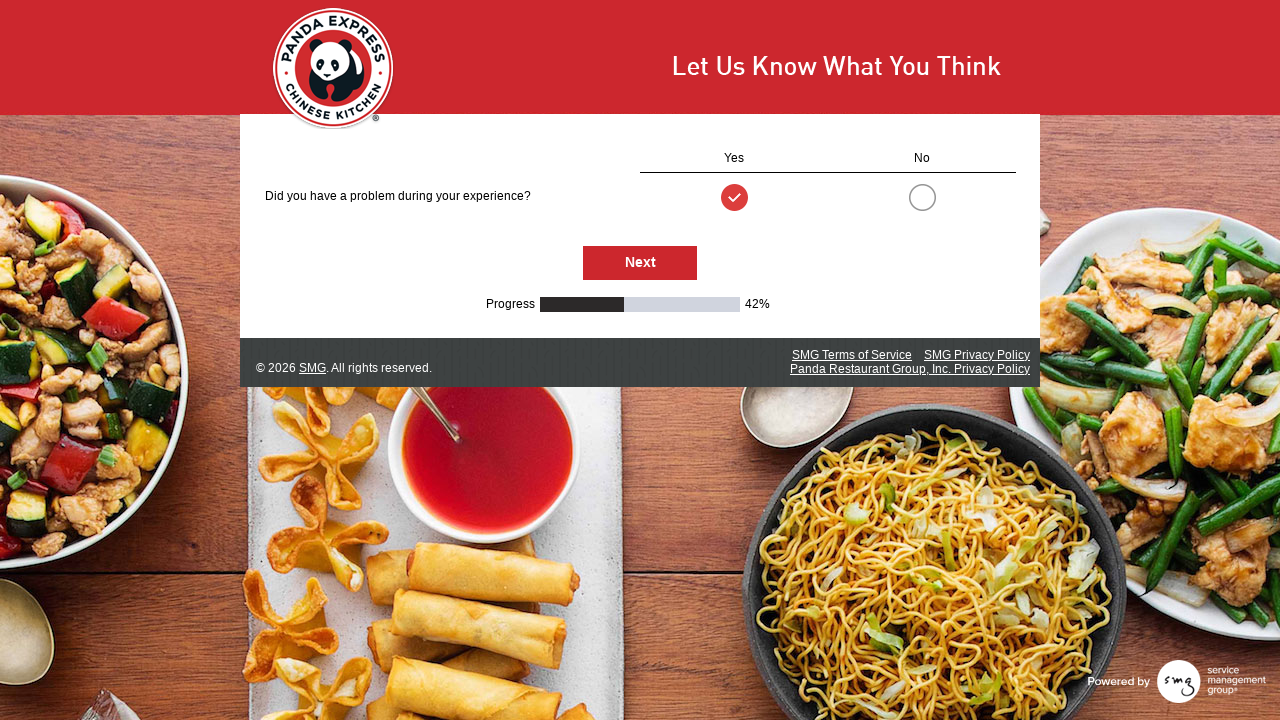

Clicked Next button to proceed to next survey page at (640, 263) on #NextButton >> nth=0
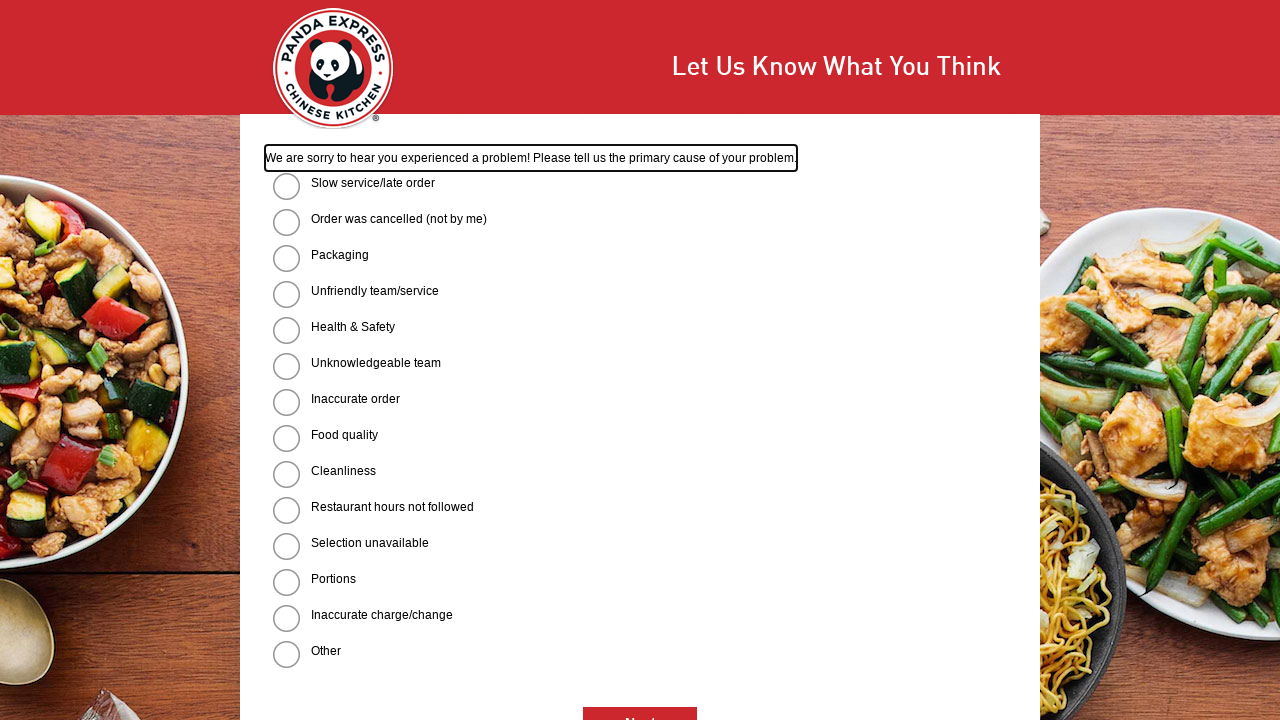

Waited for page transition
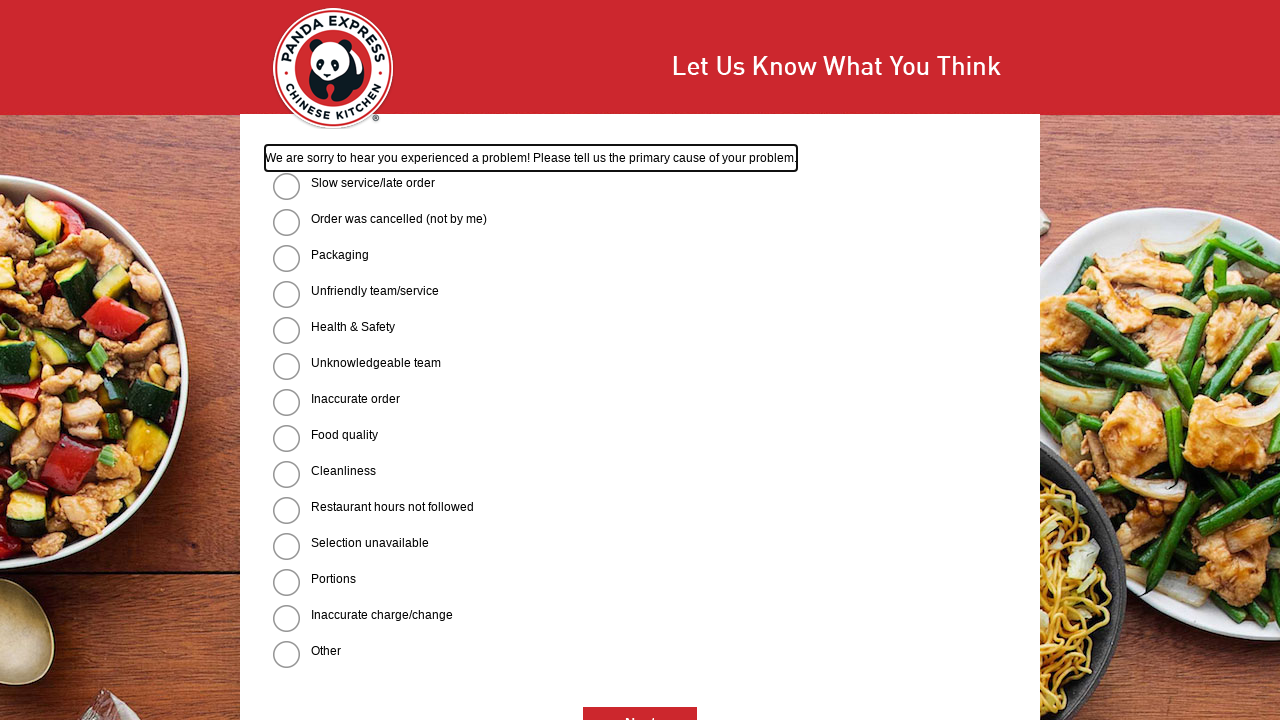

Found 14 radio button options on current survey page
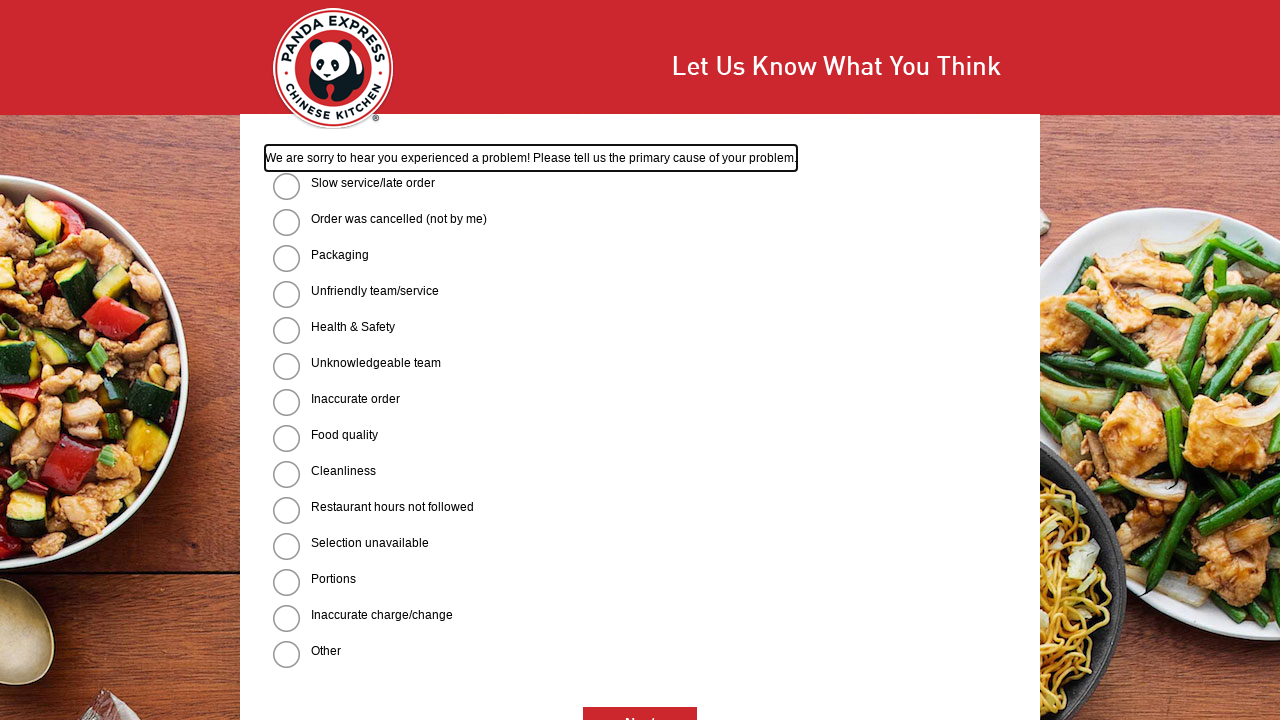

Selected first option in group (option 0) at (286, 186) on .radioSimpleInput >> nth=0
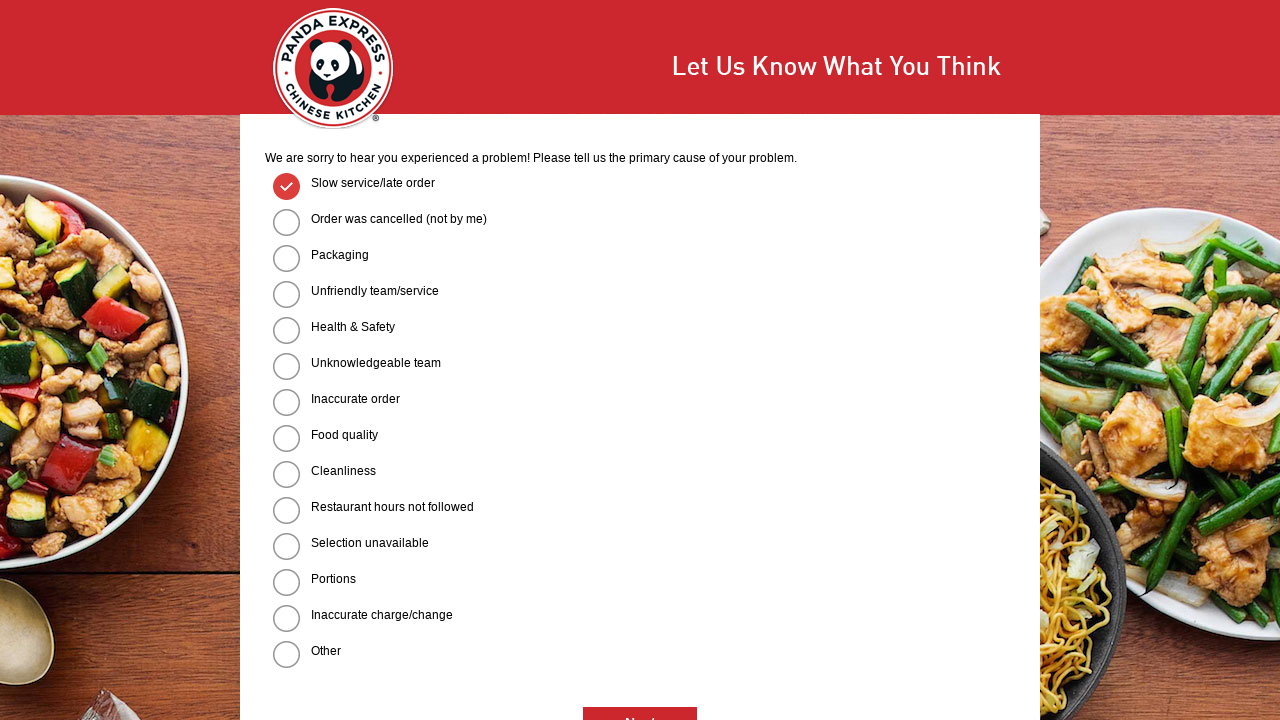

Selected first option in group (option 5) at (286, 366) on .radioSimpleInput >> nth=5
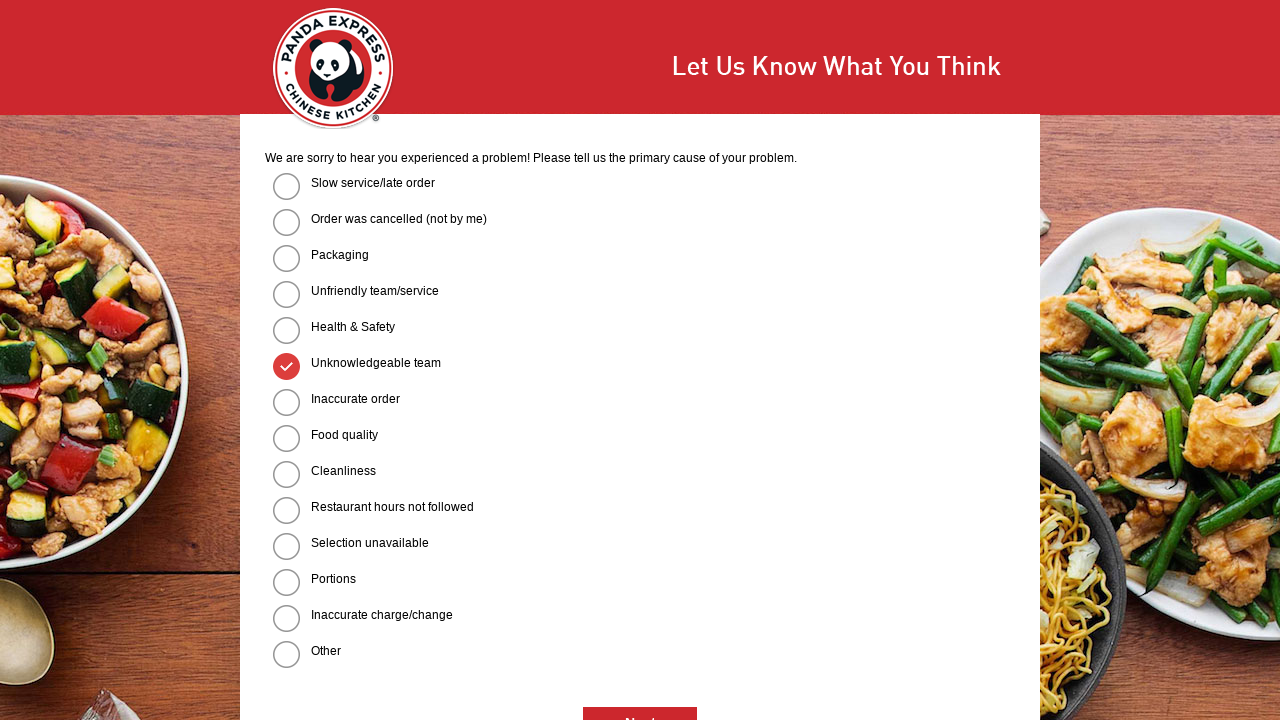

Selected first option in group (option 10) at (286, 546) on .radioSimpleInput >> nth=10
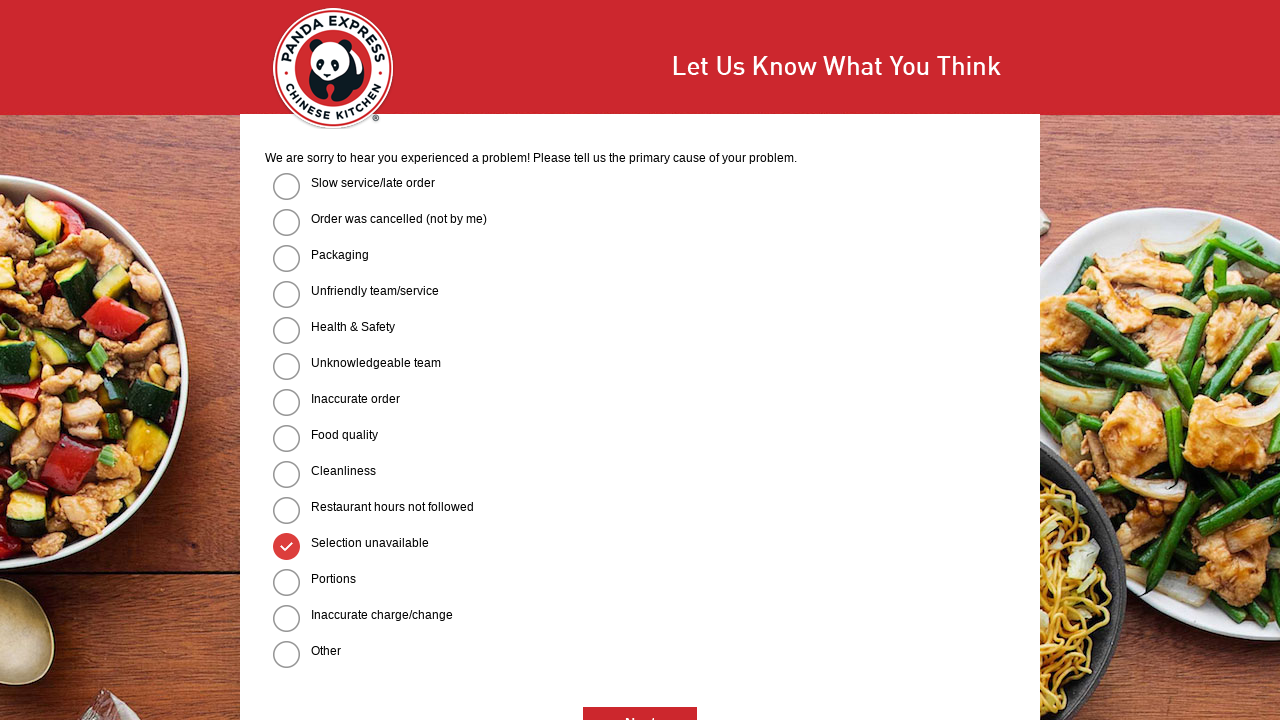

Clicked Next button to proceed to next survey page at (640, 703) on #NextButton >> nth=0
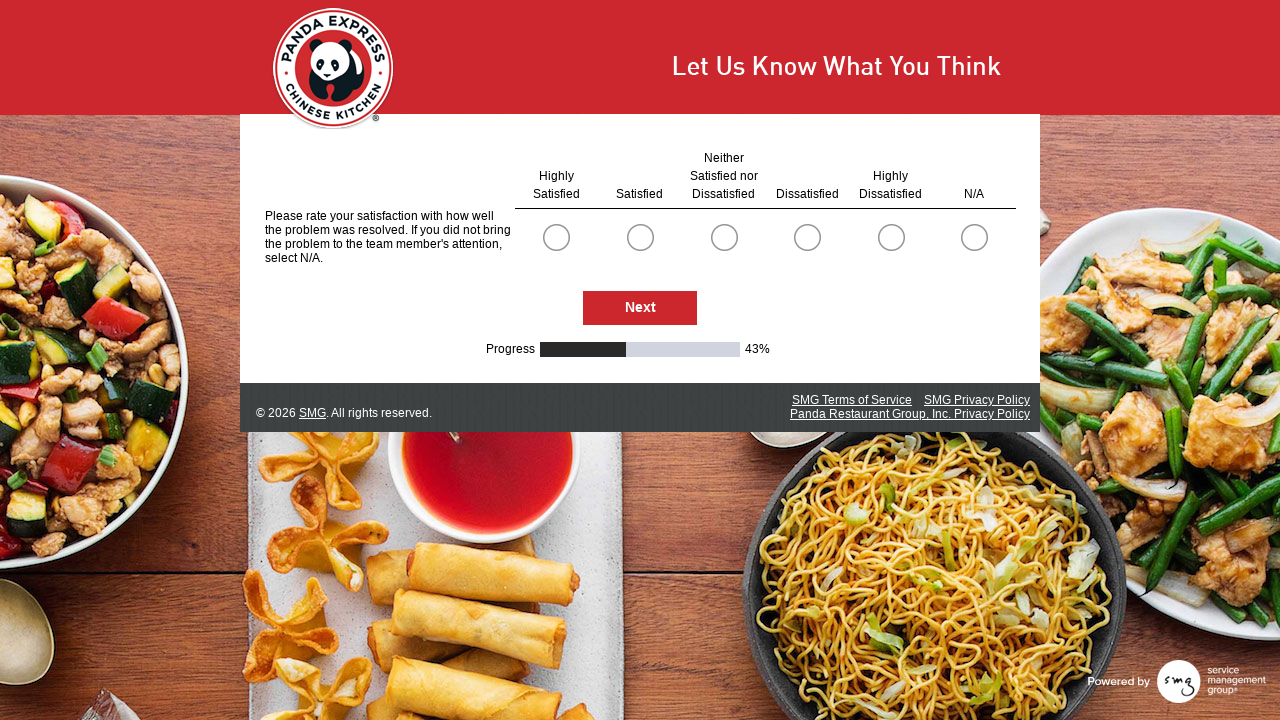

Waited for page transition
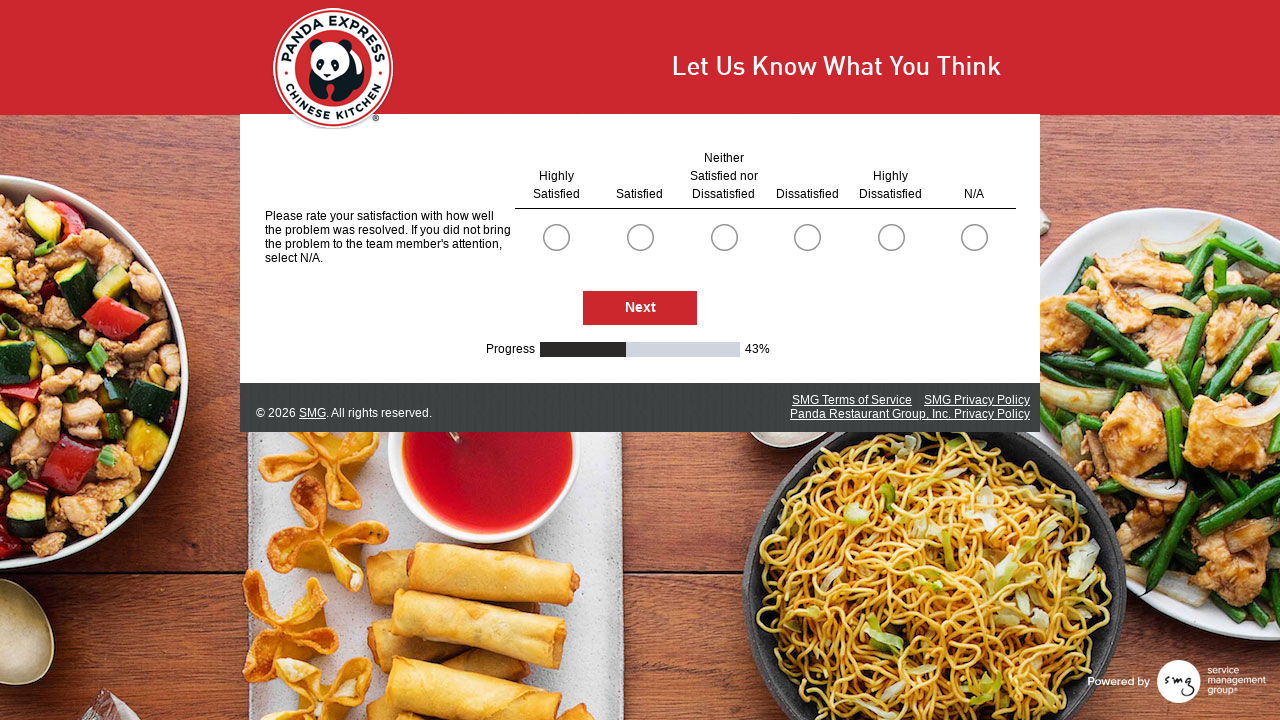

Found 6 radio button options on current survey page
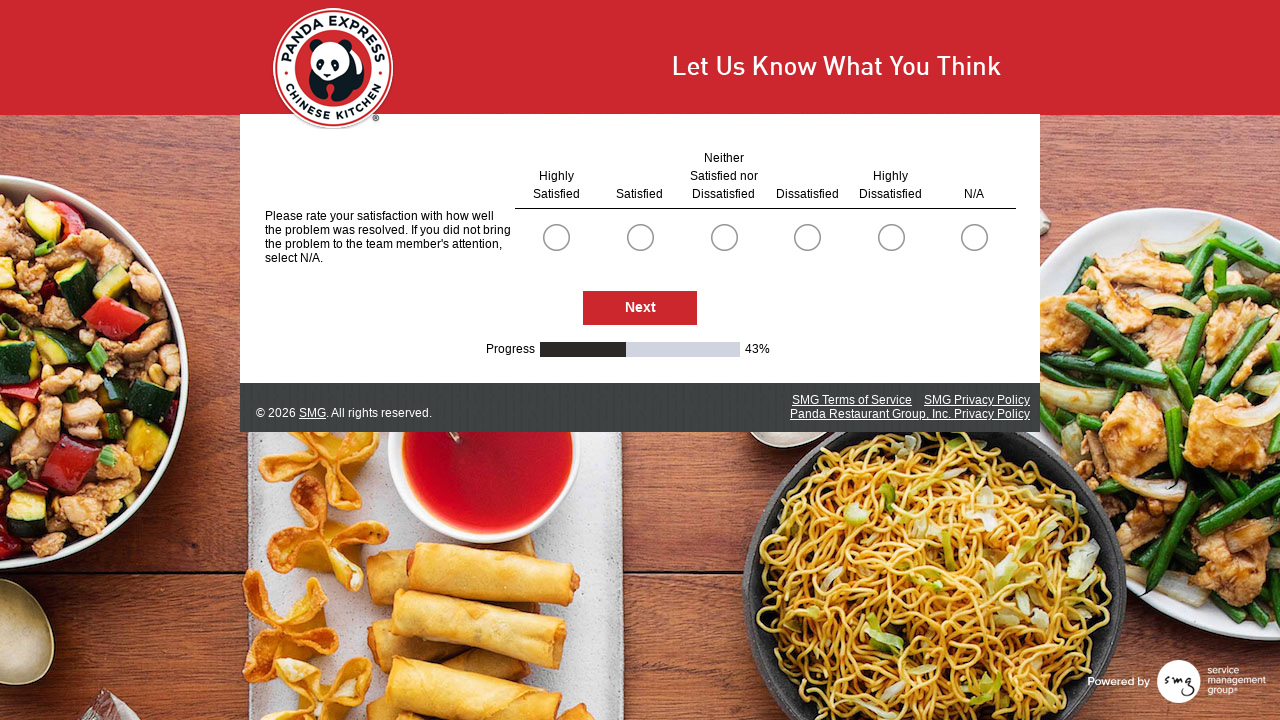

Selected first option in group (option 0) at (556, 237) on .radioSimpleInput >> nth=0
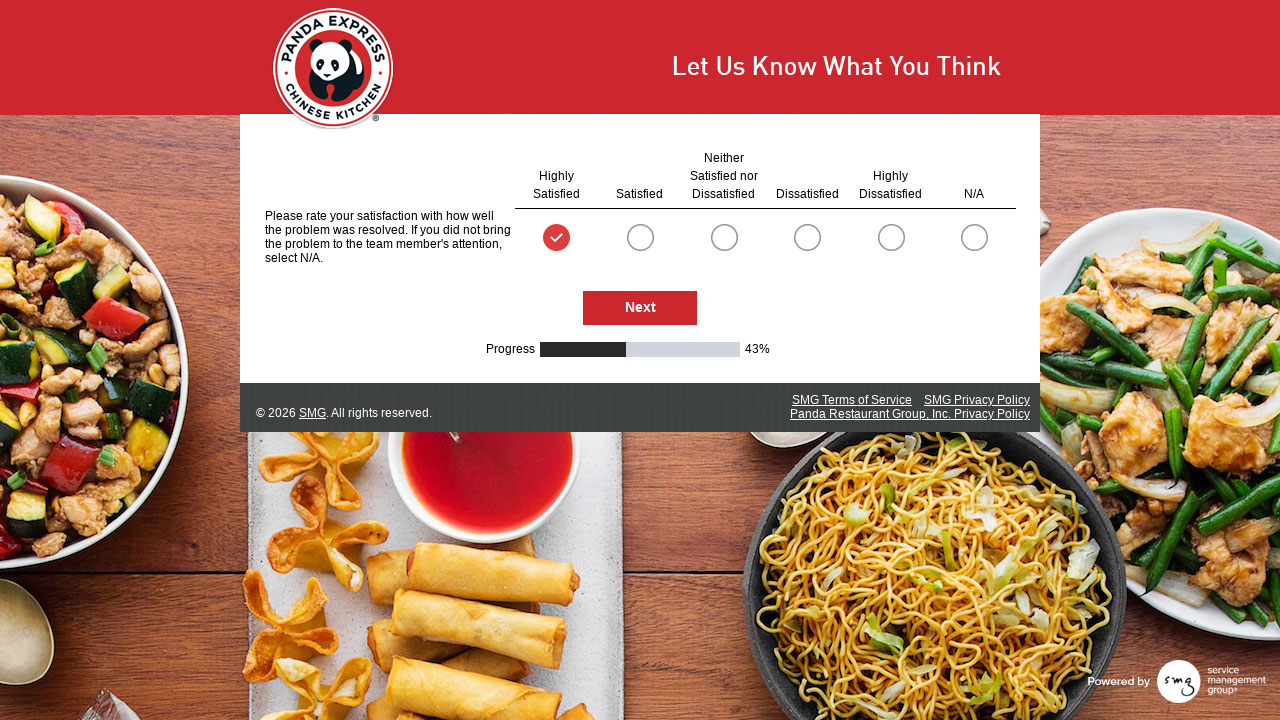

Selected first option in group (option 5) at (974, 237) on .radioSimpleInput >> nth=5
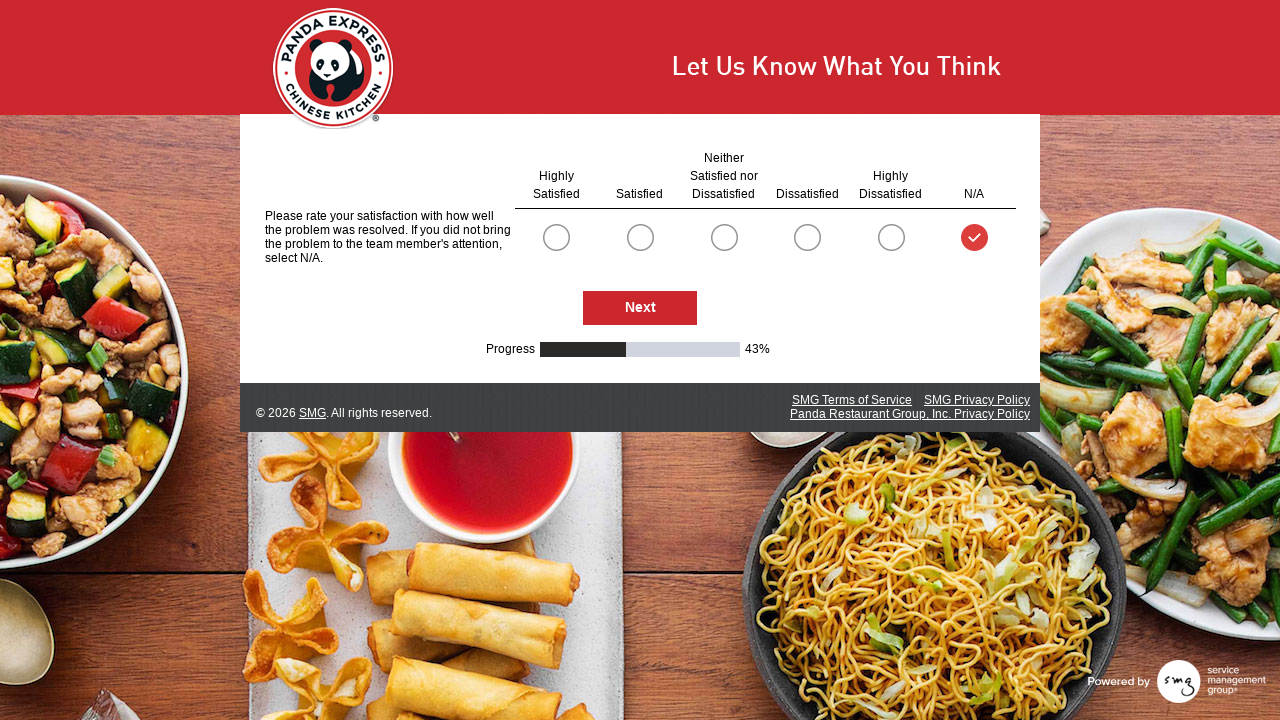

Clicked Next button to proceed to next survey page at (640, 309) on #NextButton >> nth=0
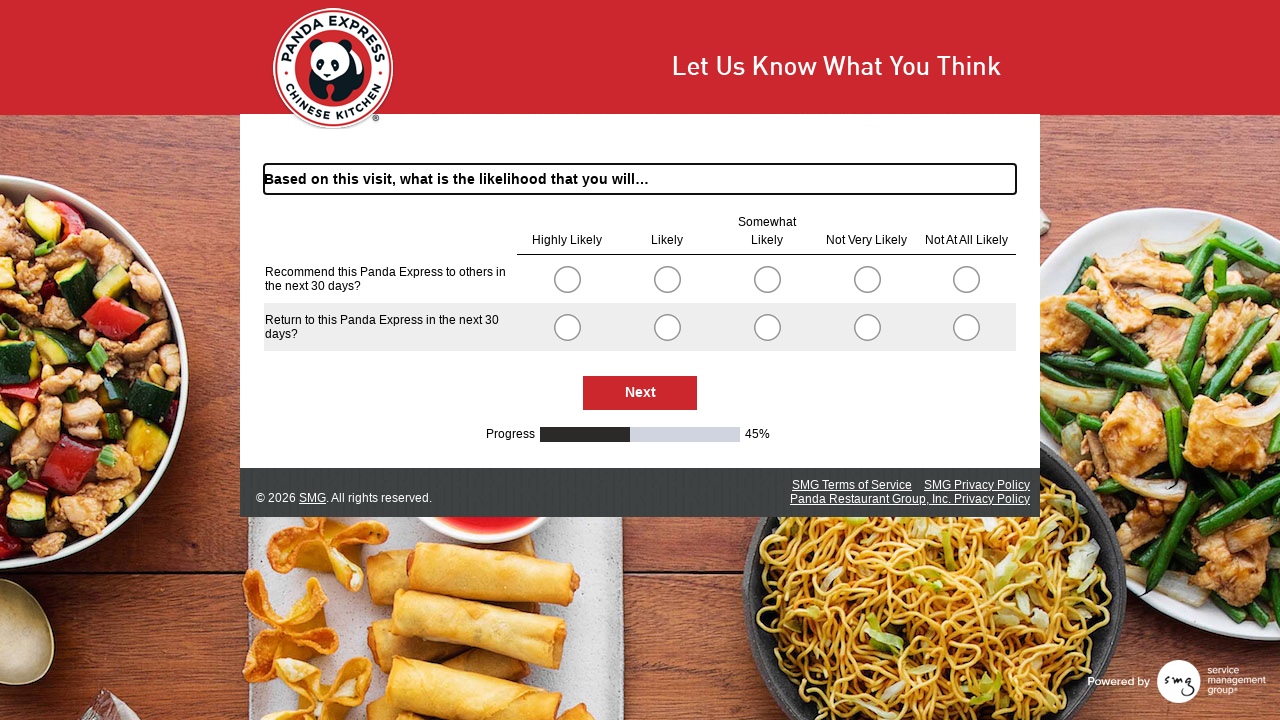

Waited for page transition
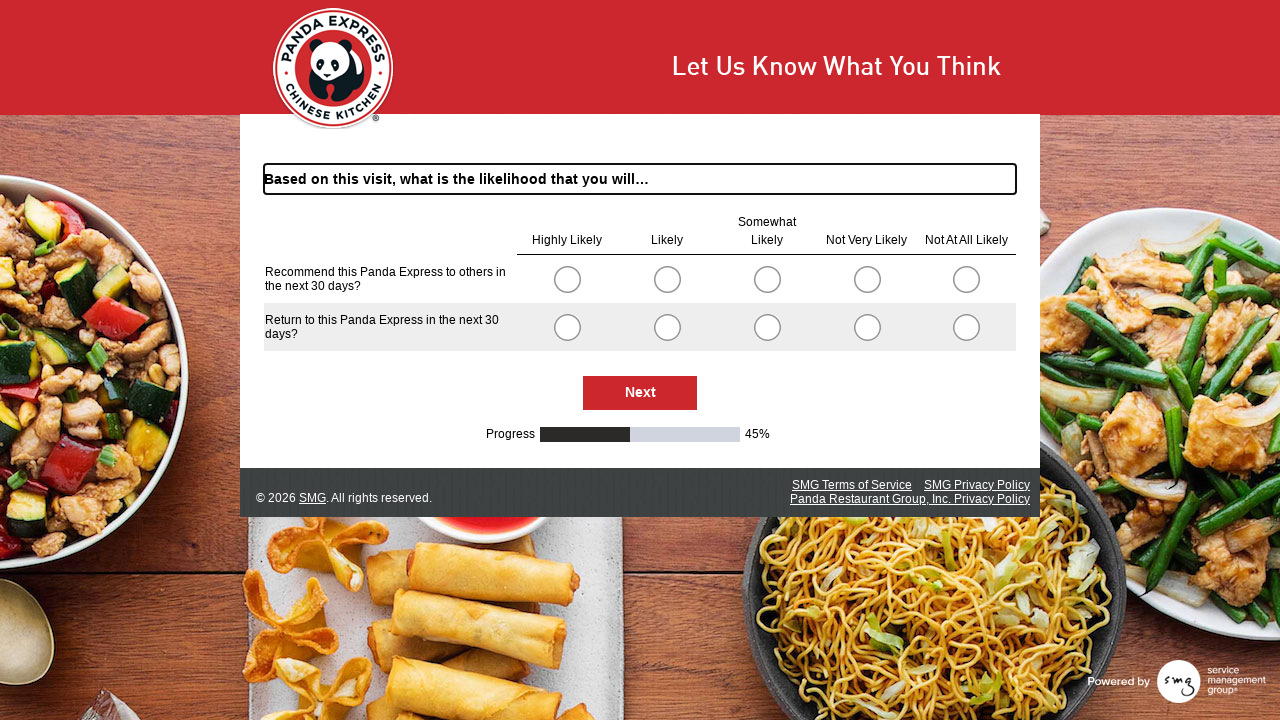

Found 10 radio button options on current survey page
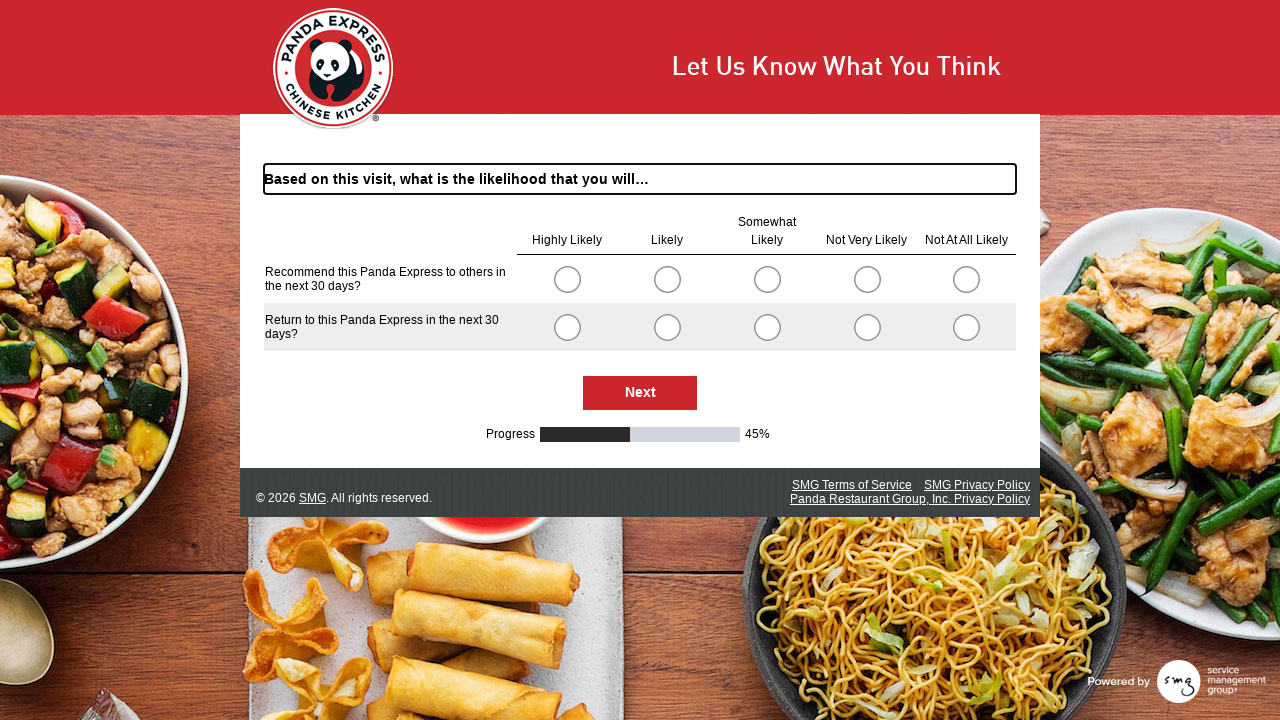

Selected first option in group (option 0) at (567, 279) on .radioSimpleInput >> nth=0
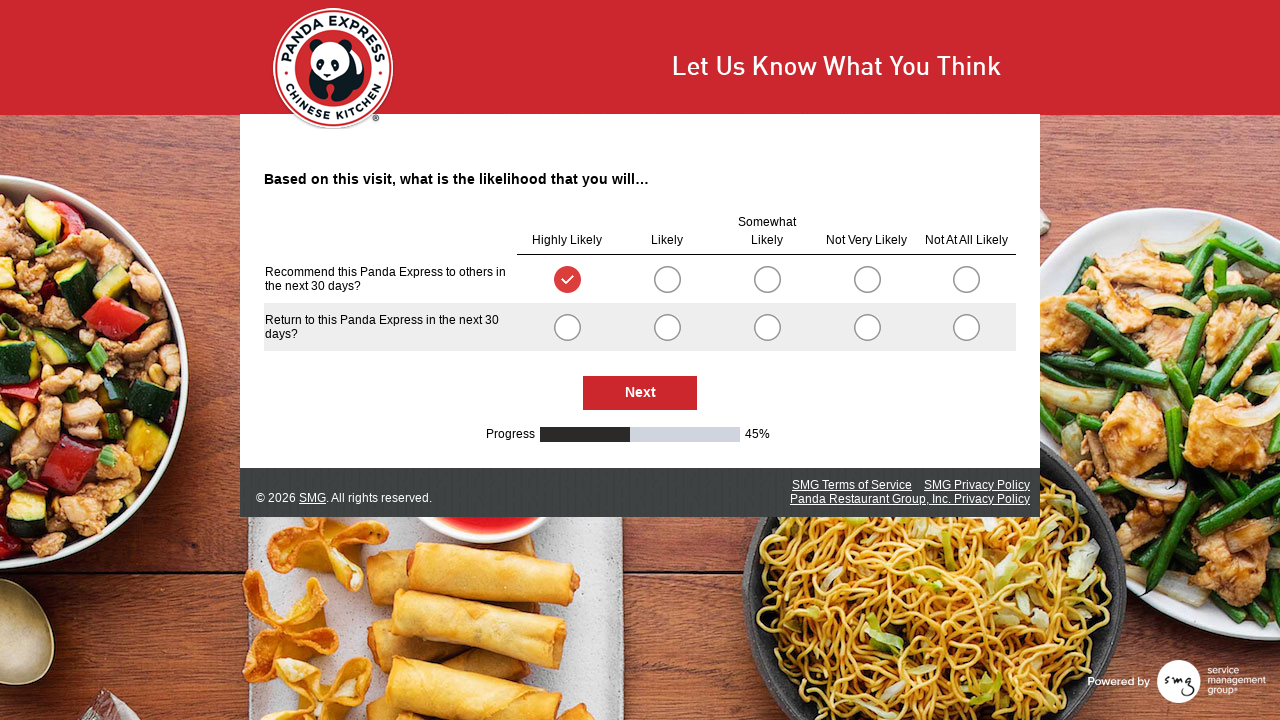

Selected first option in group (option 5) at (567, 327) on .radioSimpleInput >> nth=5
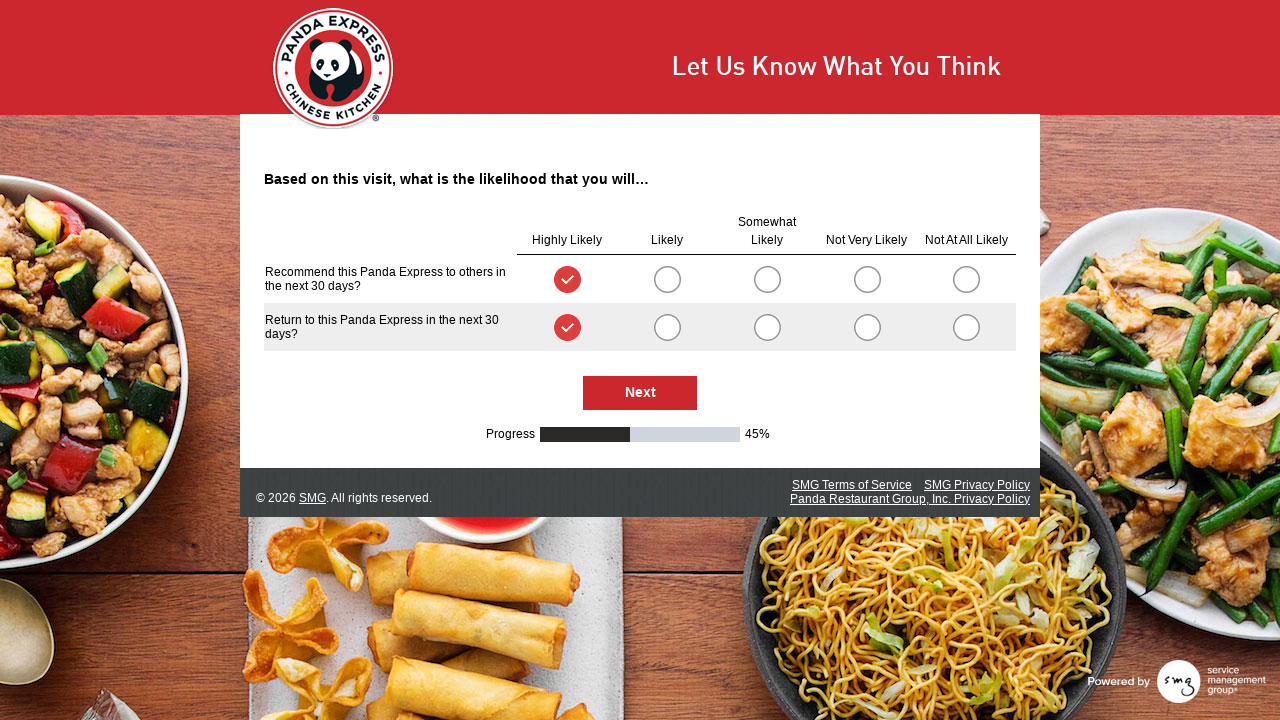

Clicked Next button to proceed to next survey page at (640, 393) on #NextButton >> nth=0
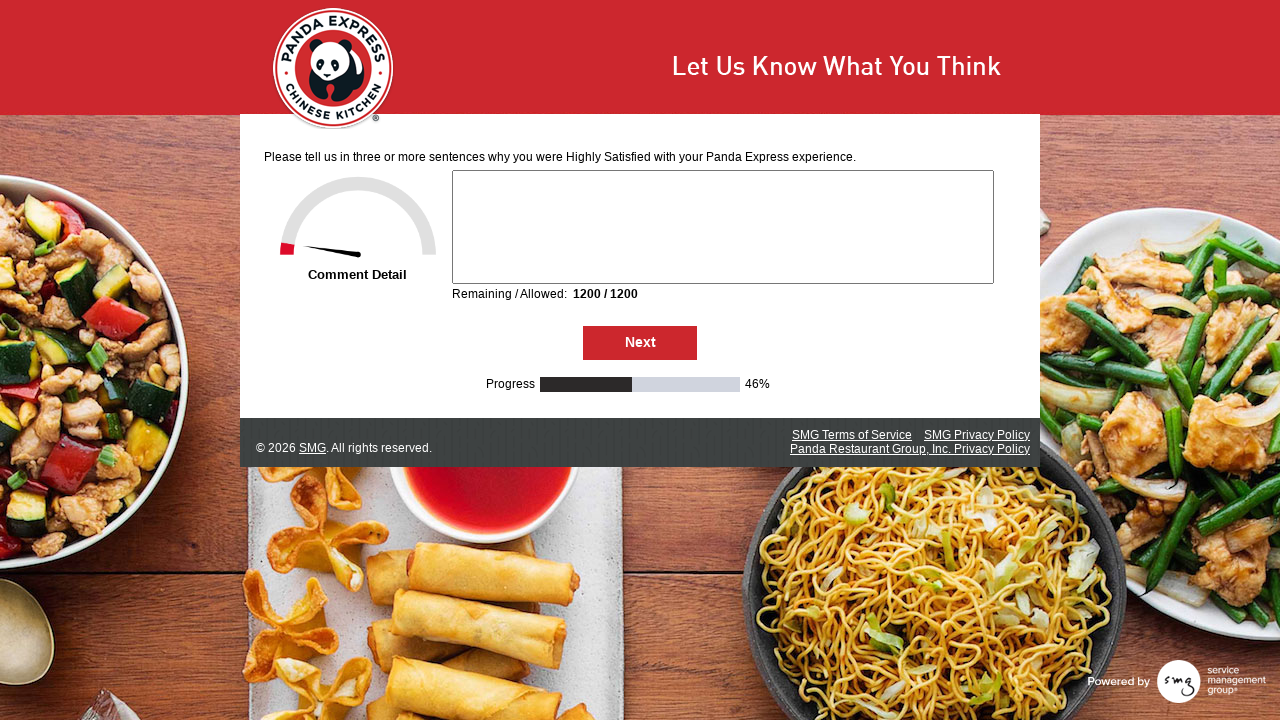

Waited for page transition
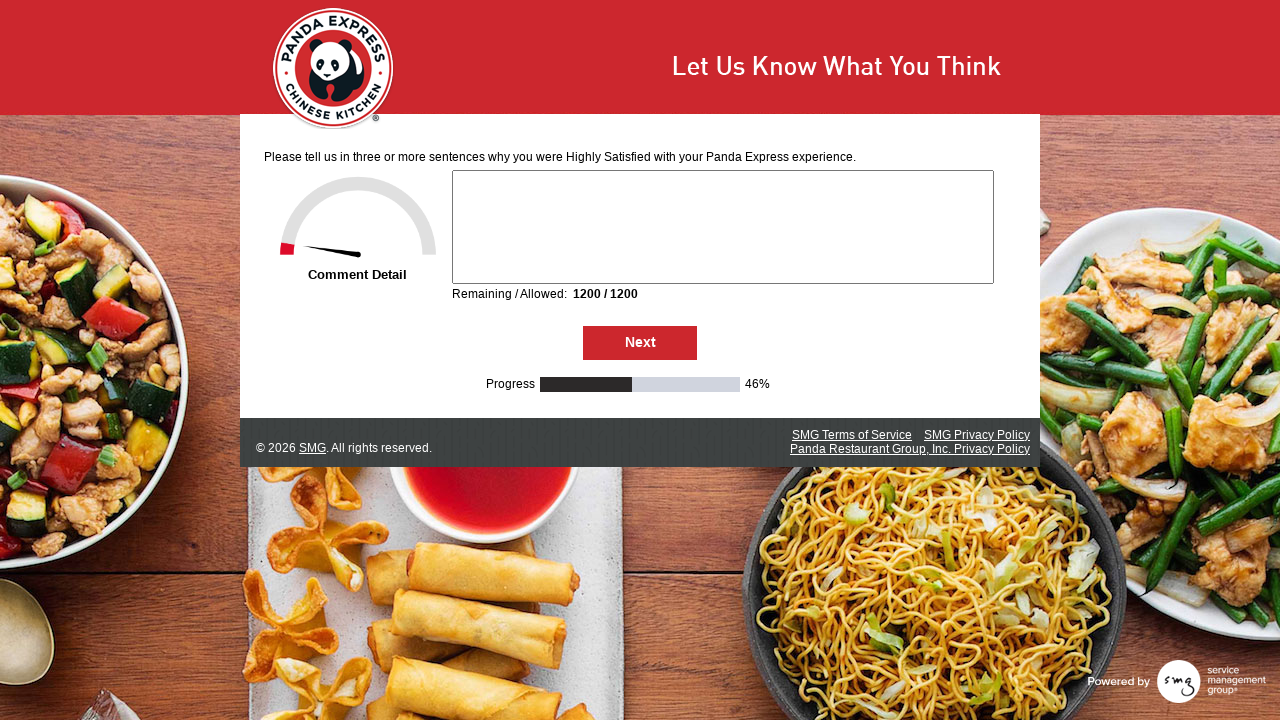

Found 0 radio button options on current survey page
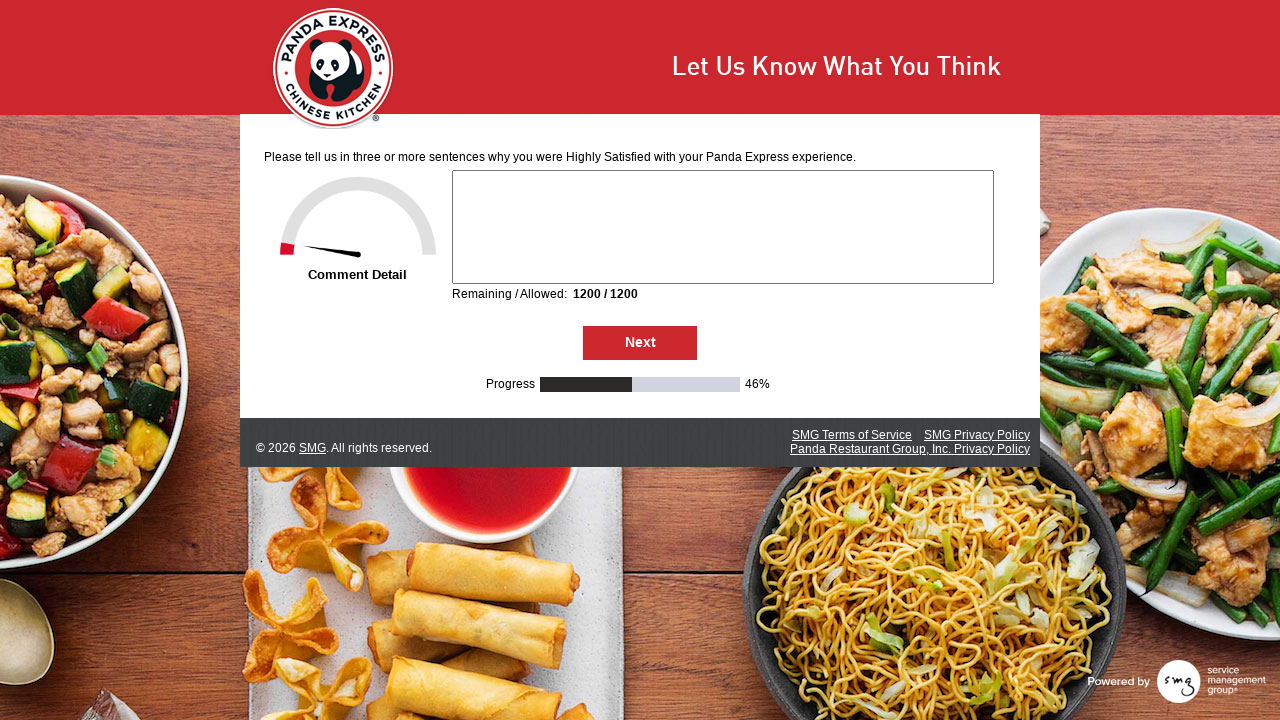

Clicked Next button to proceed to next survey page at (640, 343) on #NextButton >> nth=0
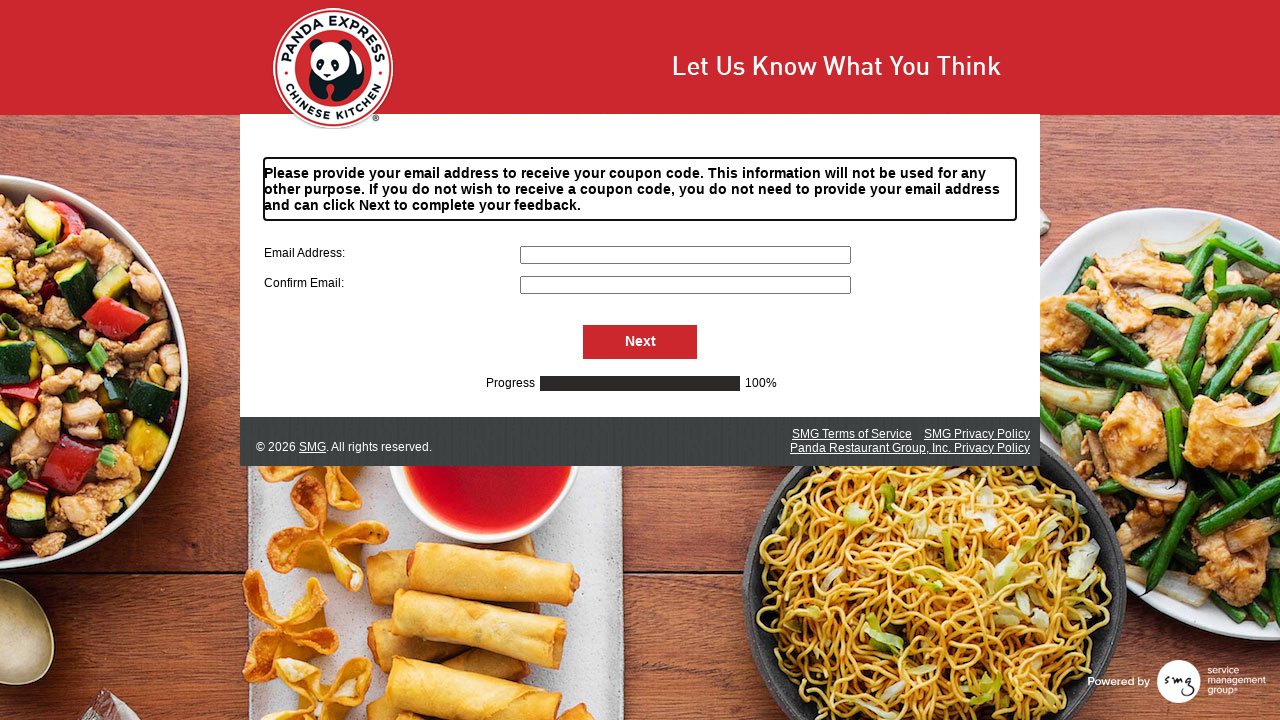

Waited for page transition
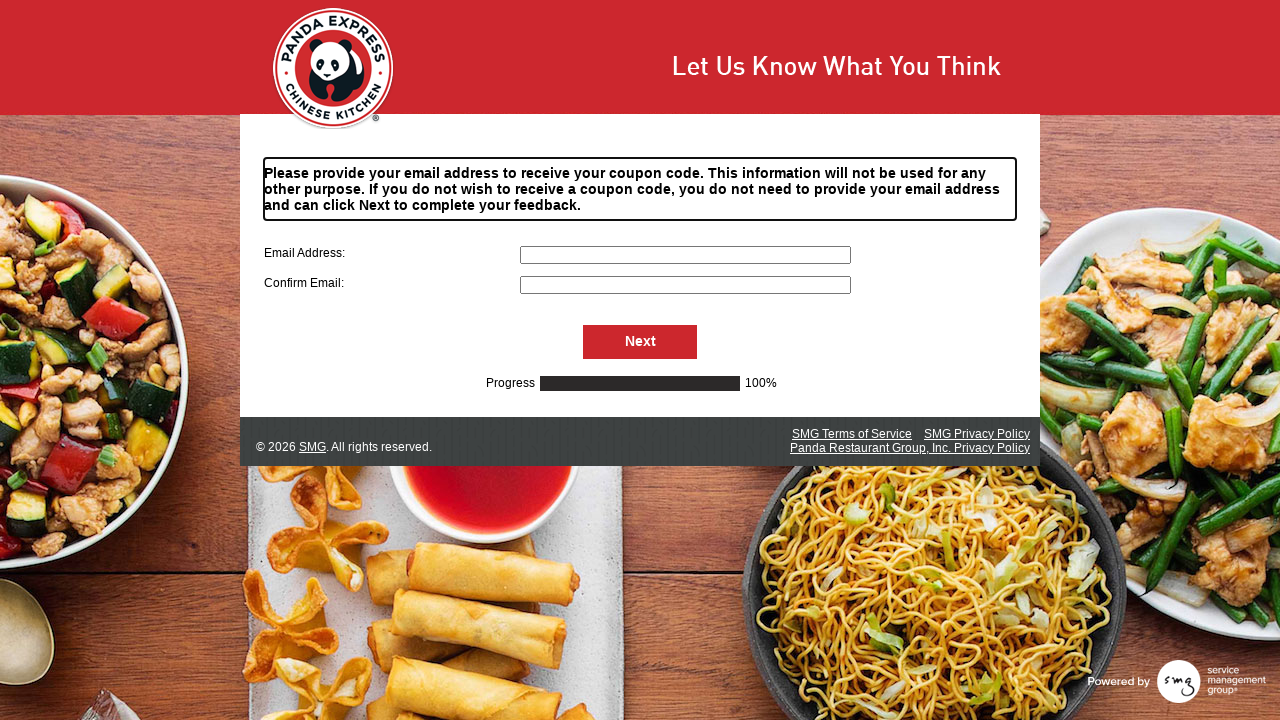

Found 0 radio button options on current survey page
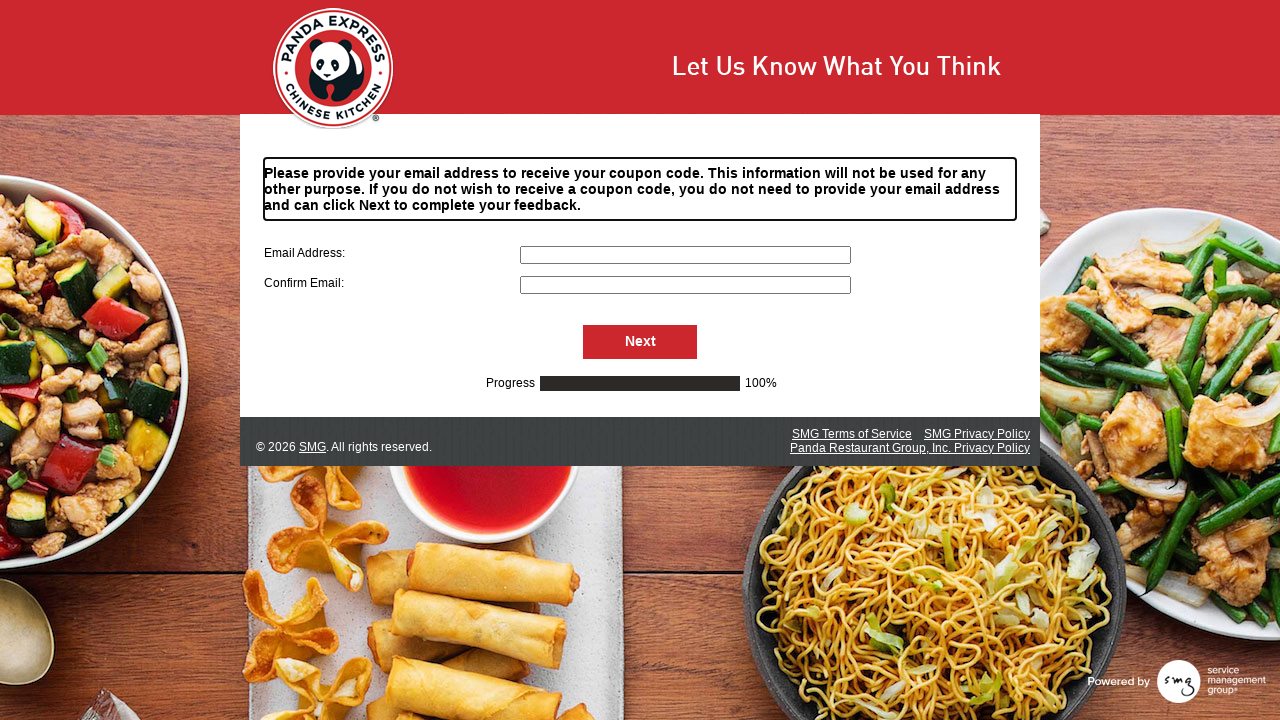

Clicked Next button to proceed to next survey page at (640, 342) on #NextButton >> nth=0
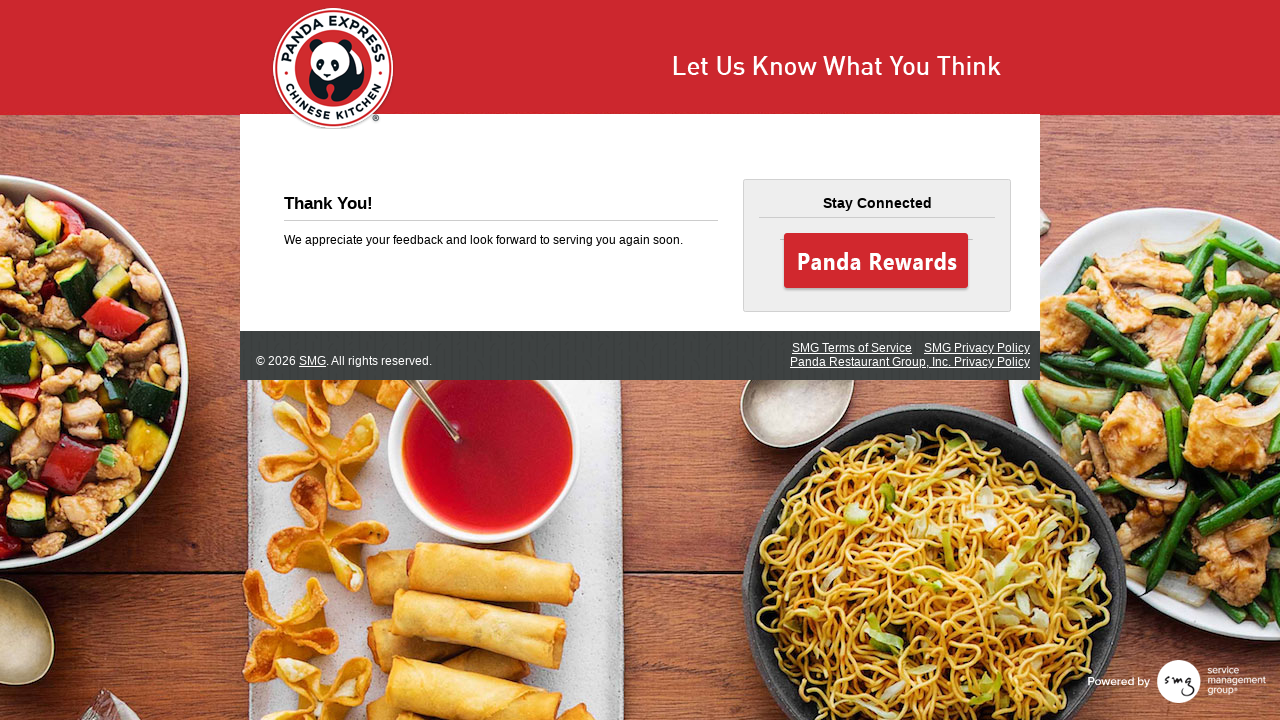

Waited for page transition
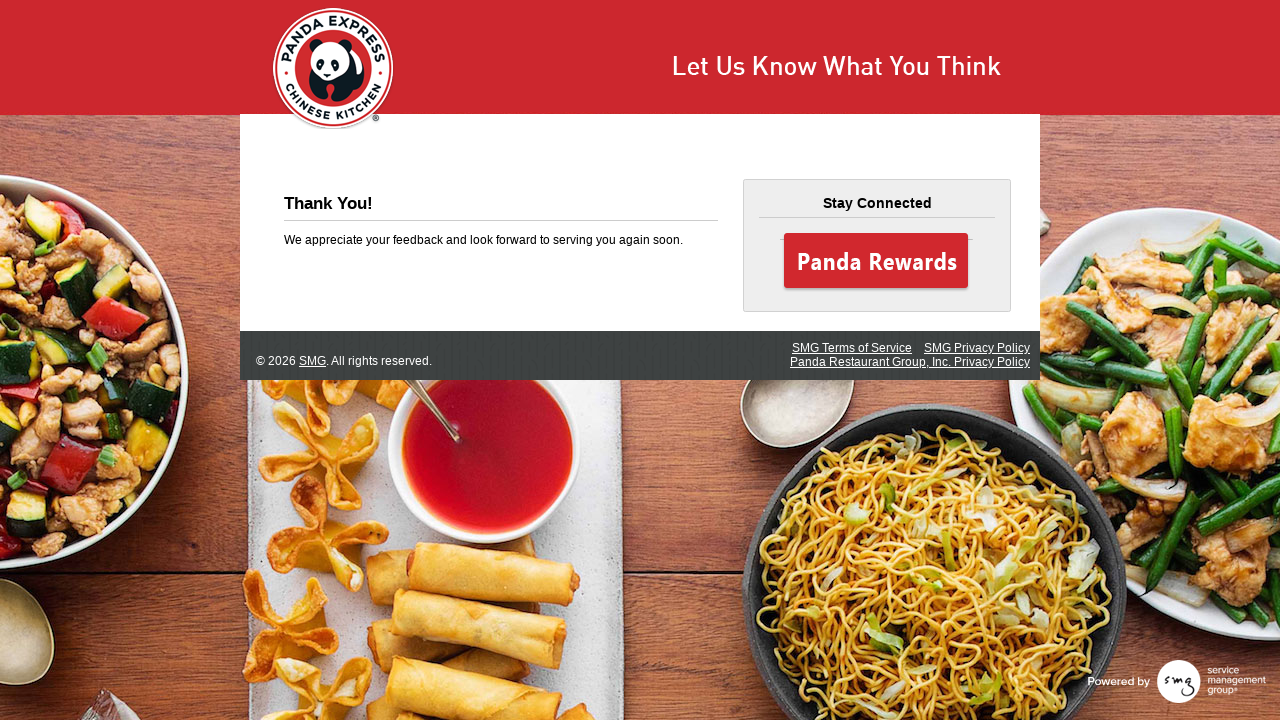

No Next button found, survey appears to be complete
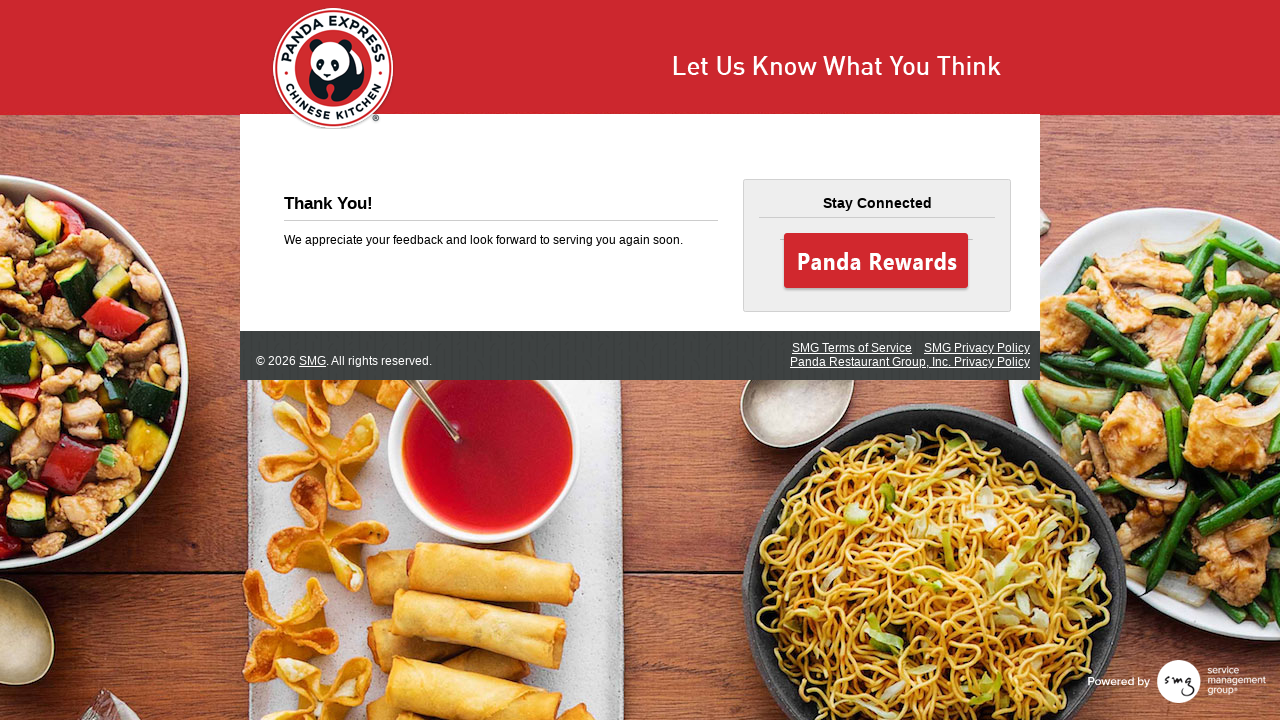

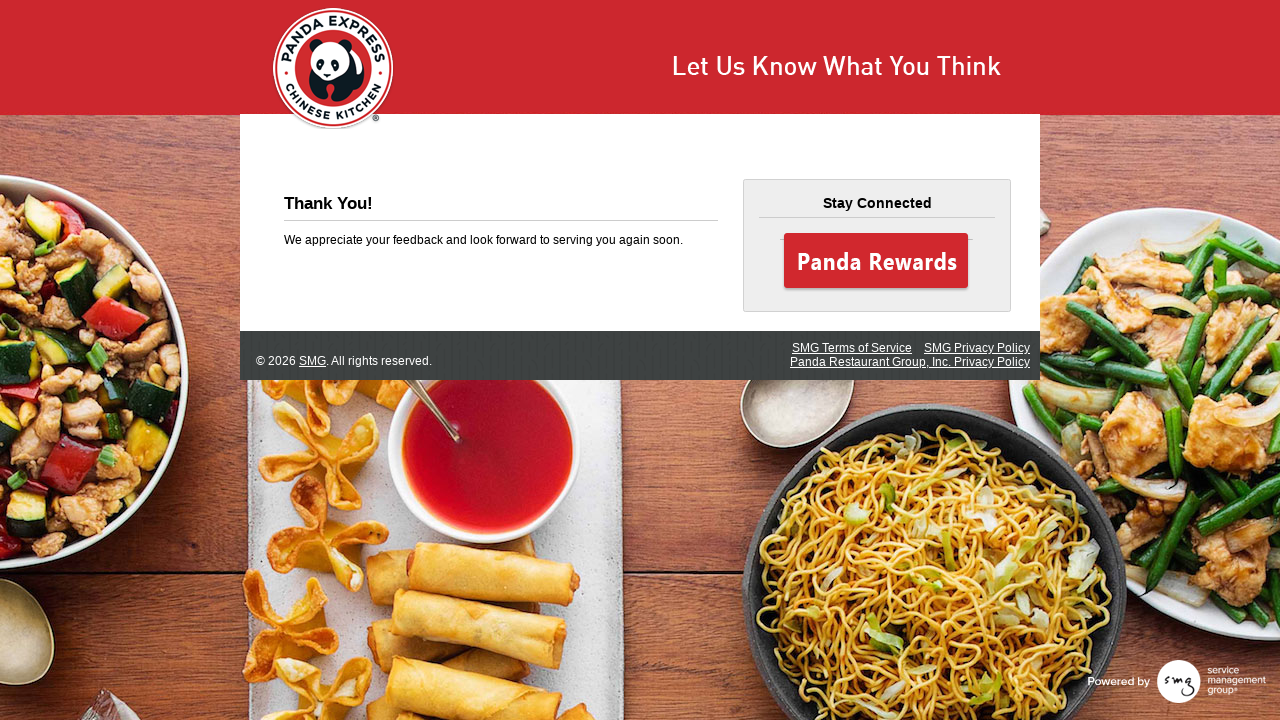